Tests a basic calculator web application by performing 5 different operations (add, subtract, multiply, divide, concatenate) with random numbers and verifying the results are correctly displayed.

Starting URL: https://testsheepnz.github.io/BasicCalculator.html

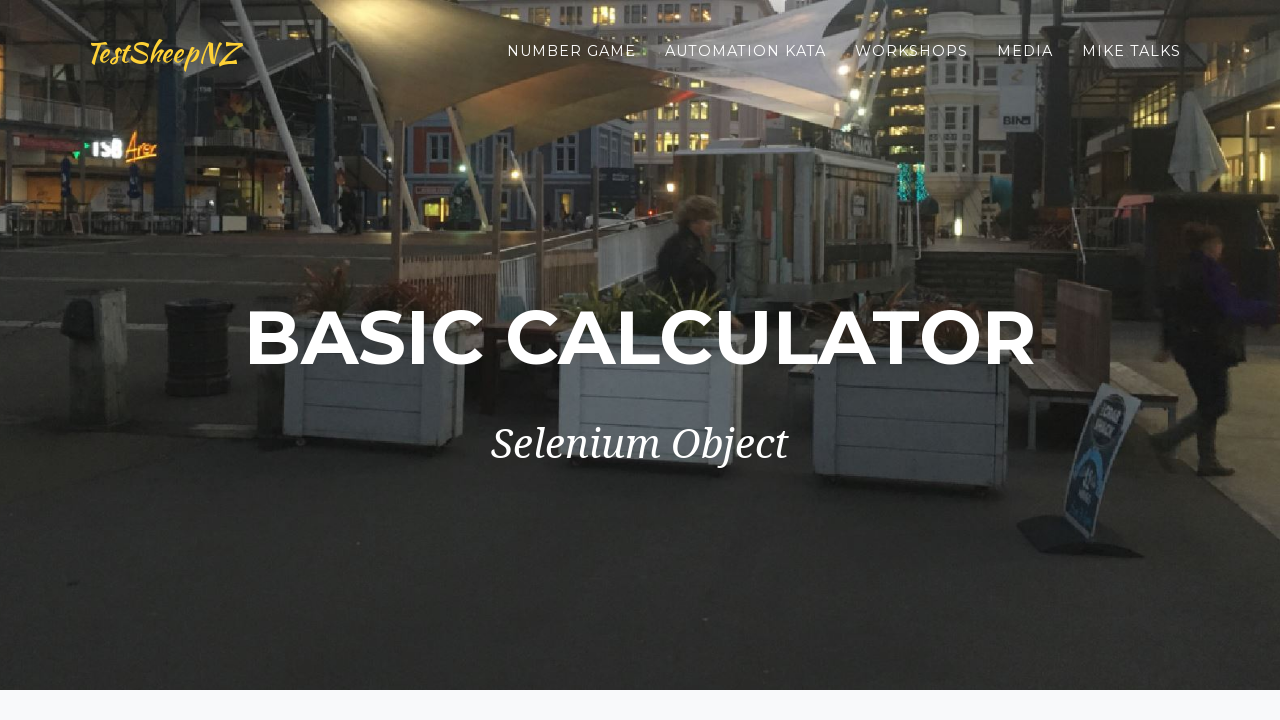

Filled number1 field with 10 on #number1Field
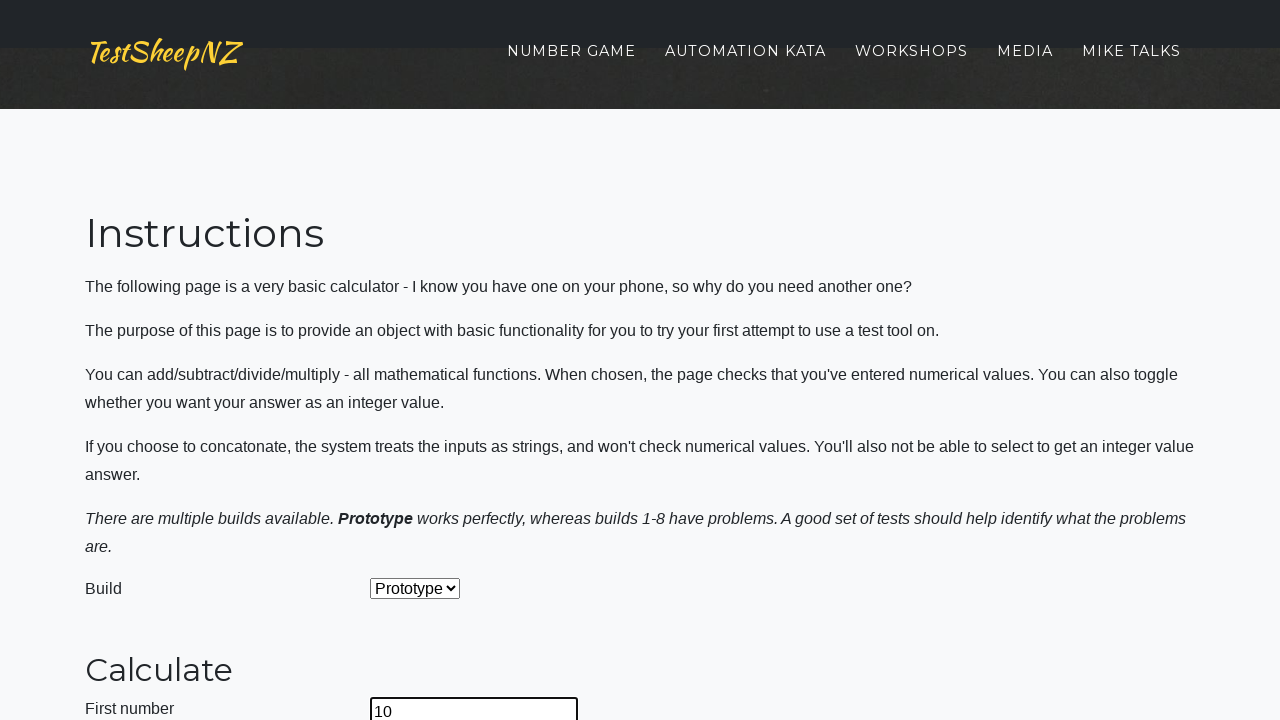

Filled number2 field with 86 on #number2Field
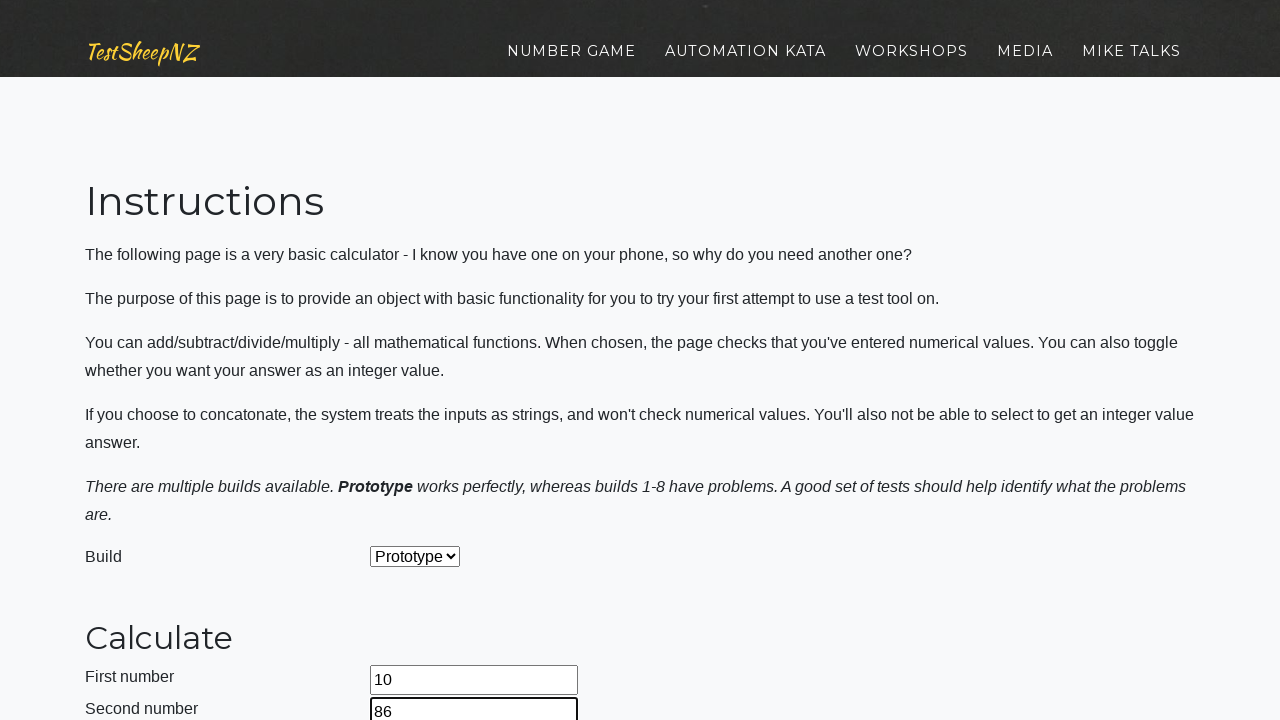

Selected operation: add on #selectOperationDropdown
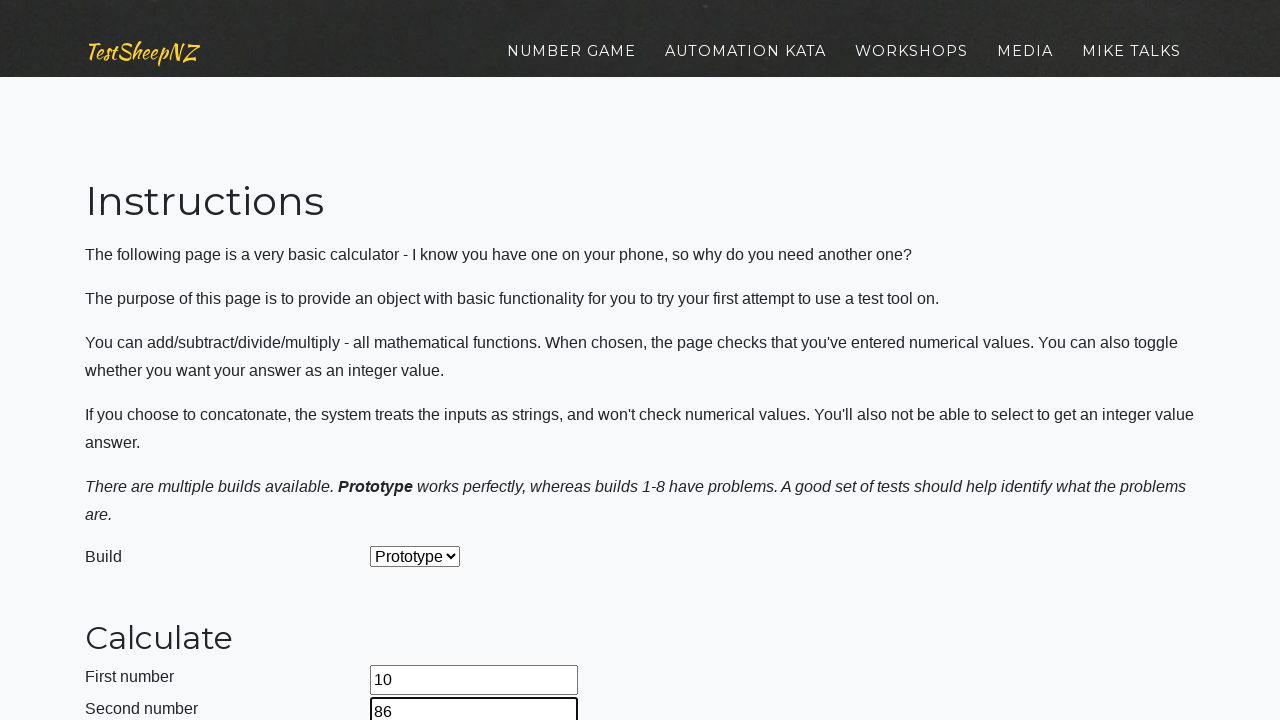

Clicked calculate button at (422, 361) on #calculateButton
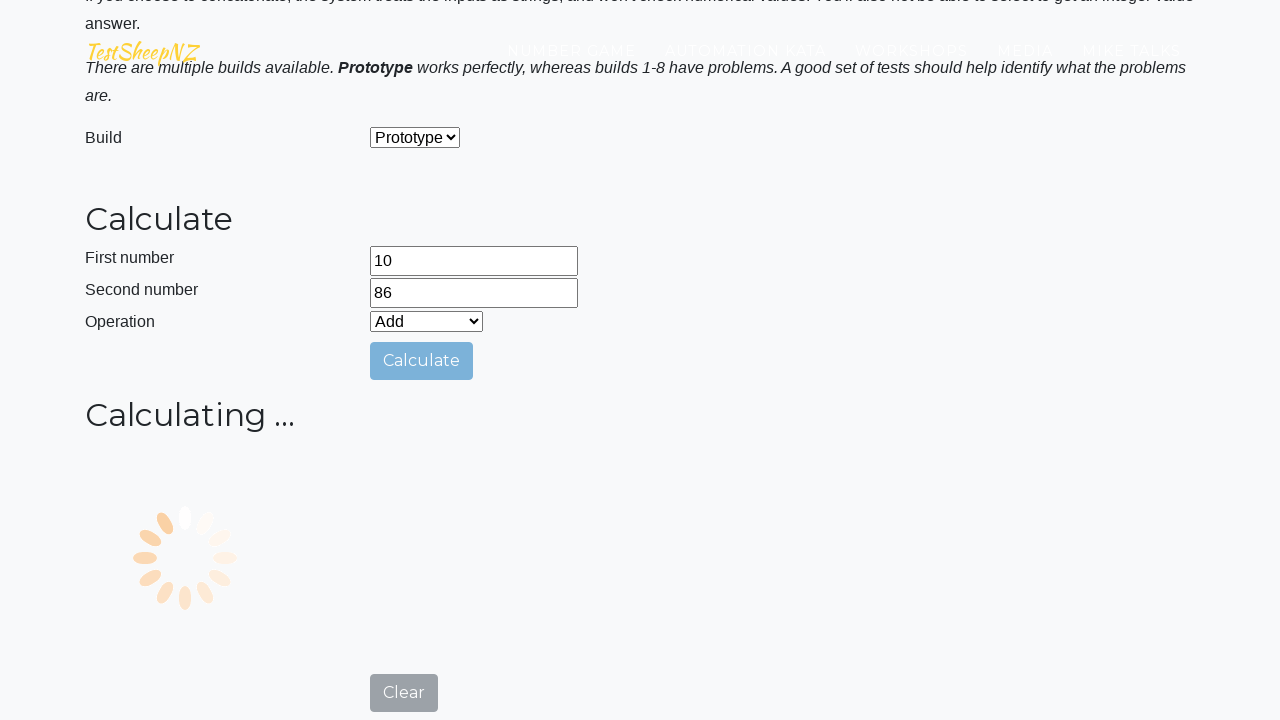

Answer label became visible
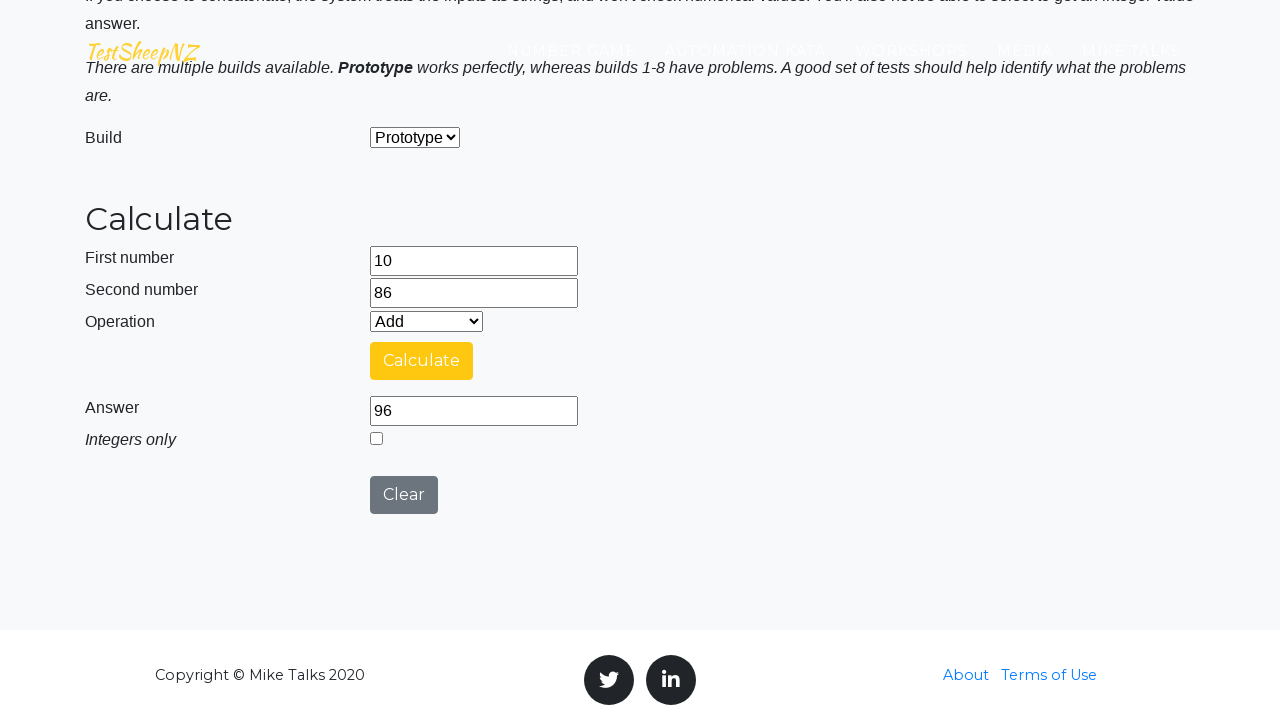

Verified answer label is visible
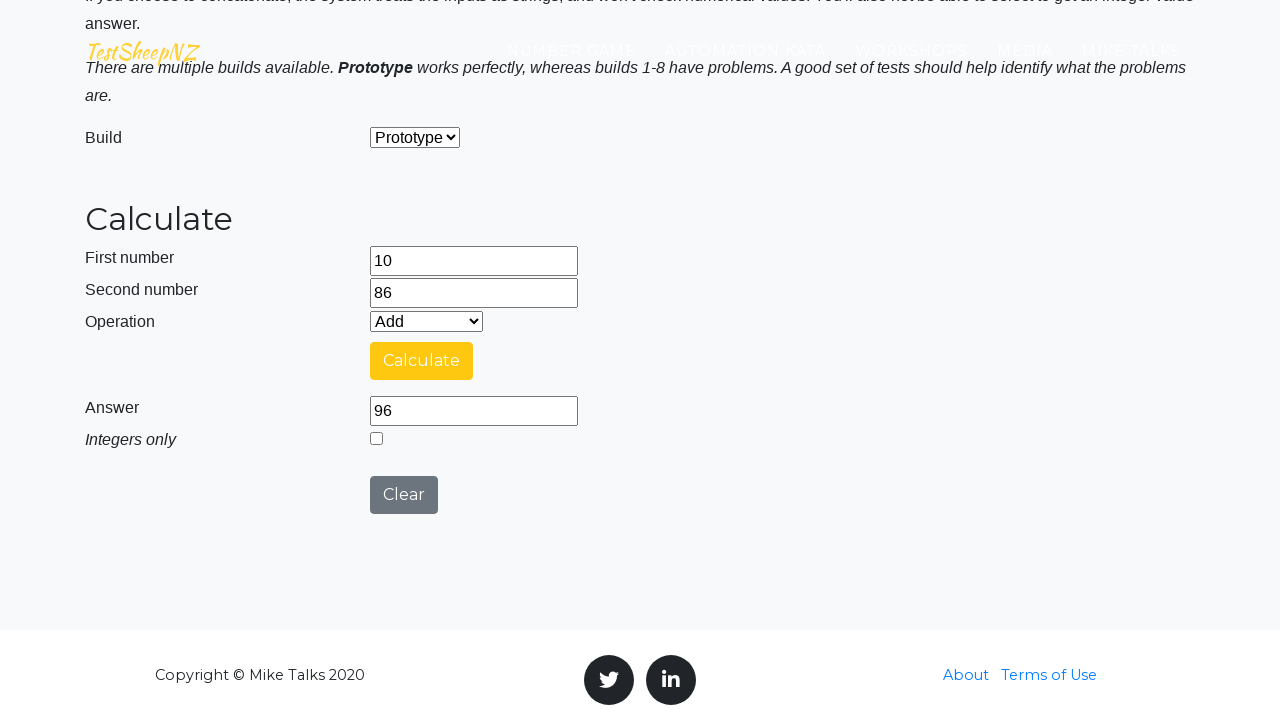

Verified addition result: 10 + 86 = 96
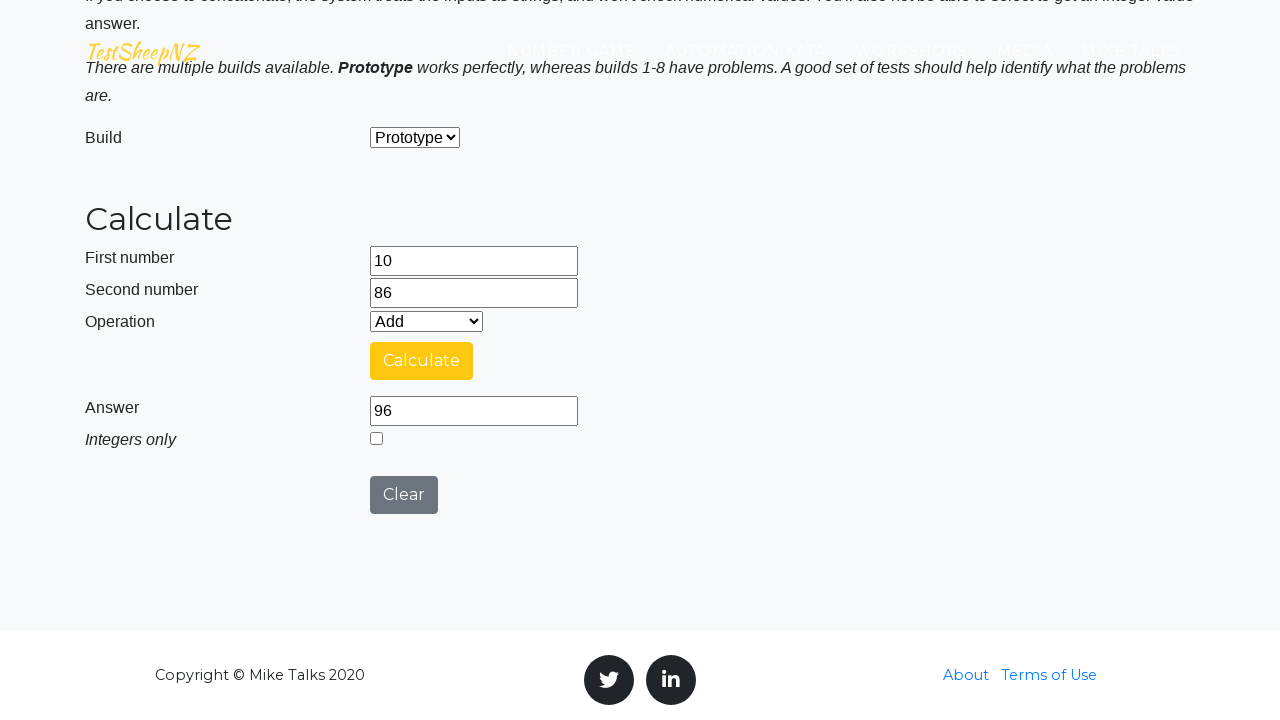

Clicked clear button at (404, 495) on #clearButton
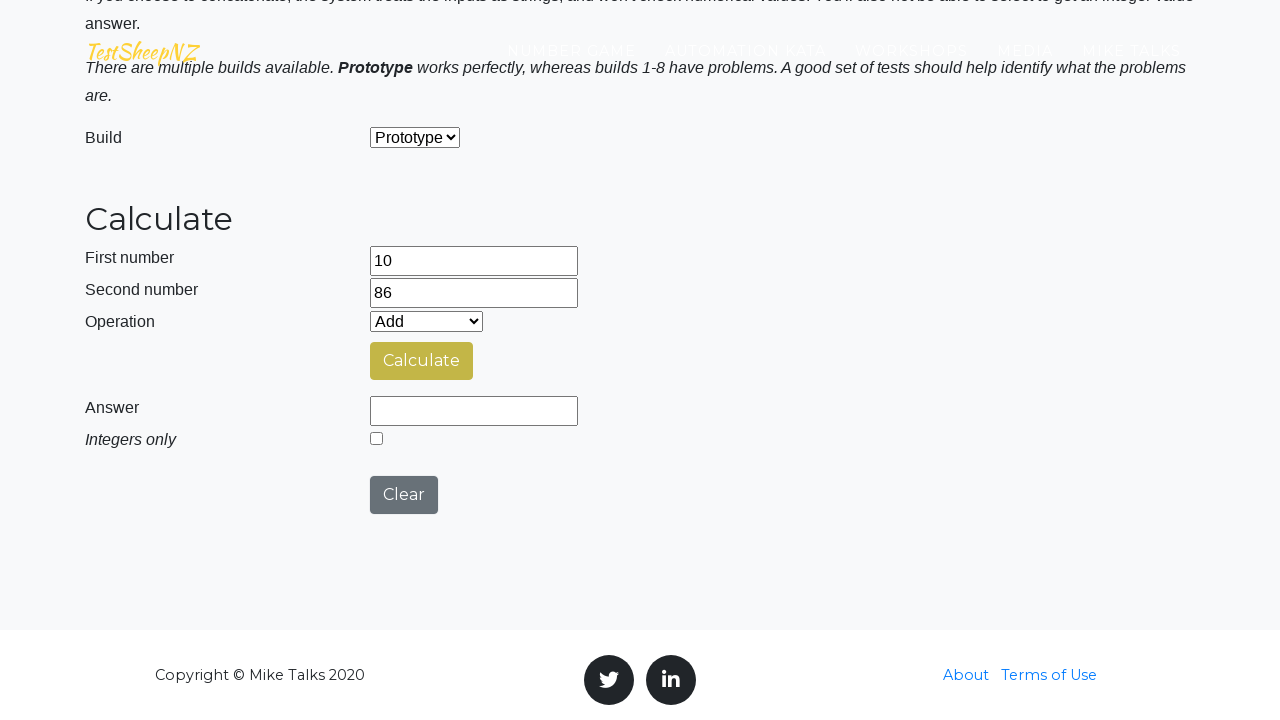

Cleared number1 field on #number1Field
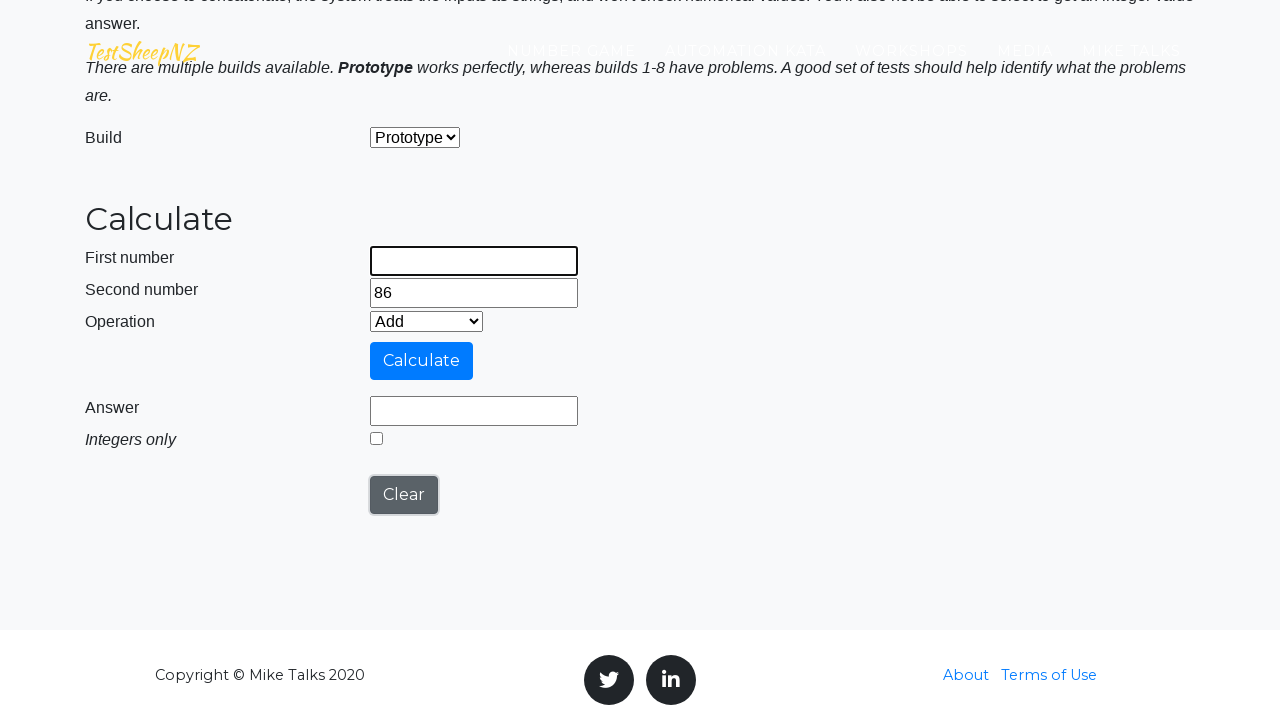

Cleared number2 field on #number2Field
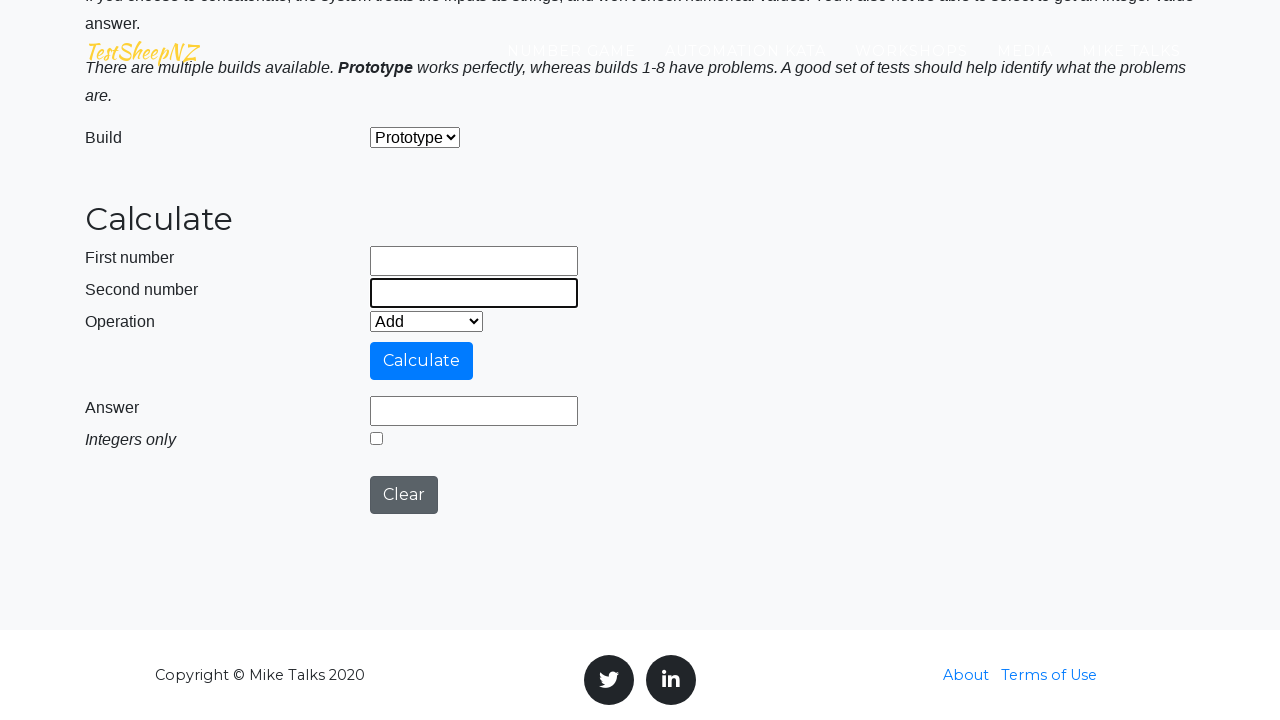

Filled number1 field with 16 on #number1Field
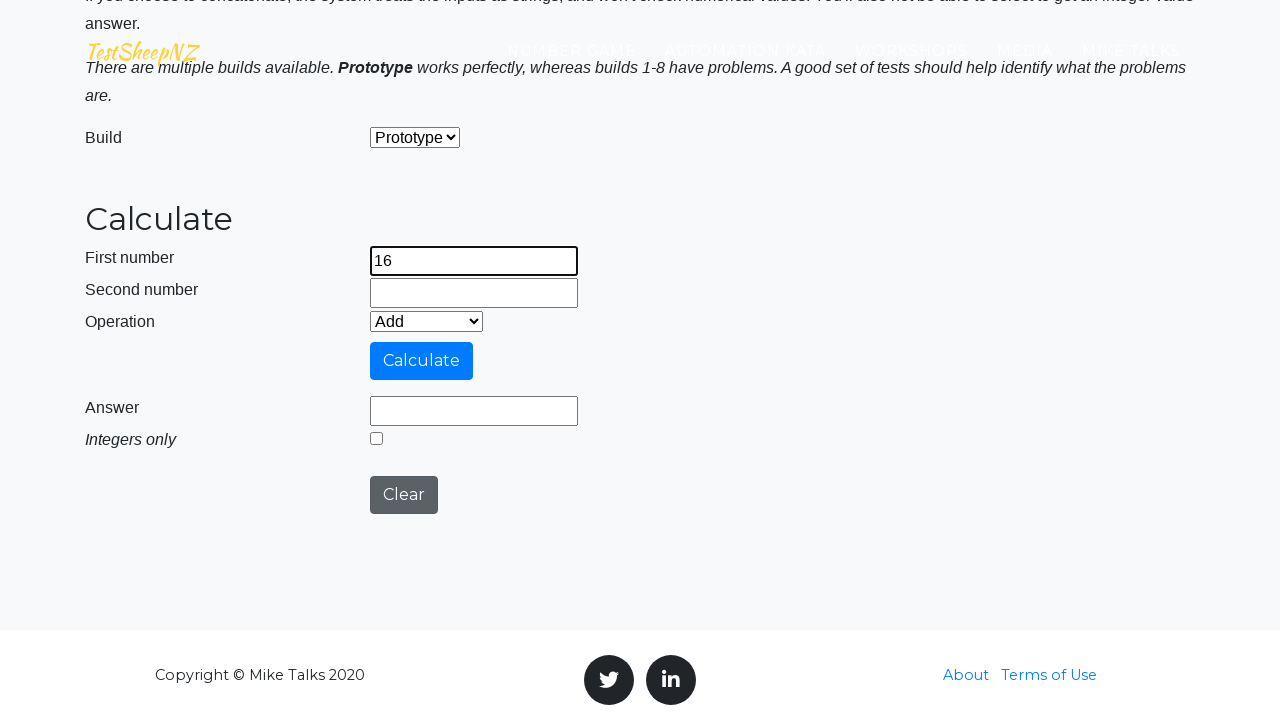

Filled number2 field with 11 on #number2Field
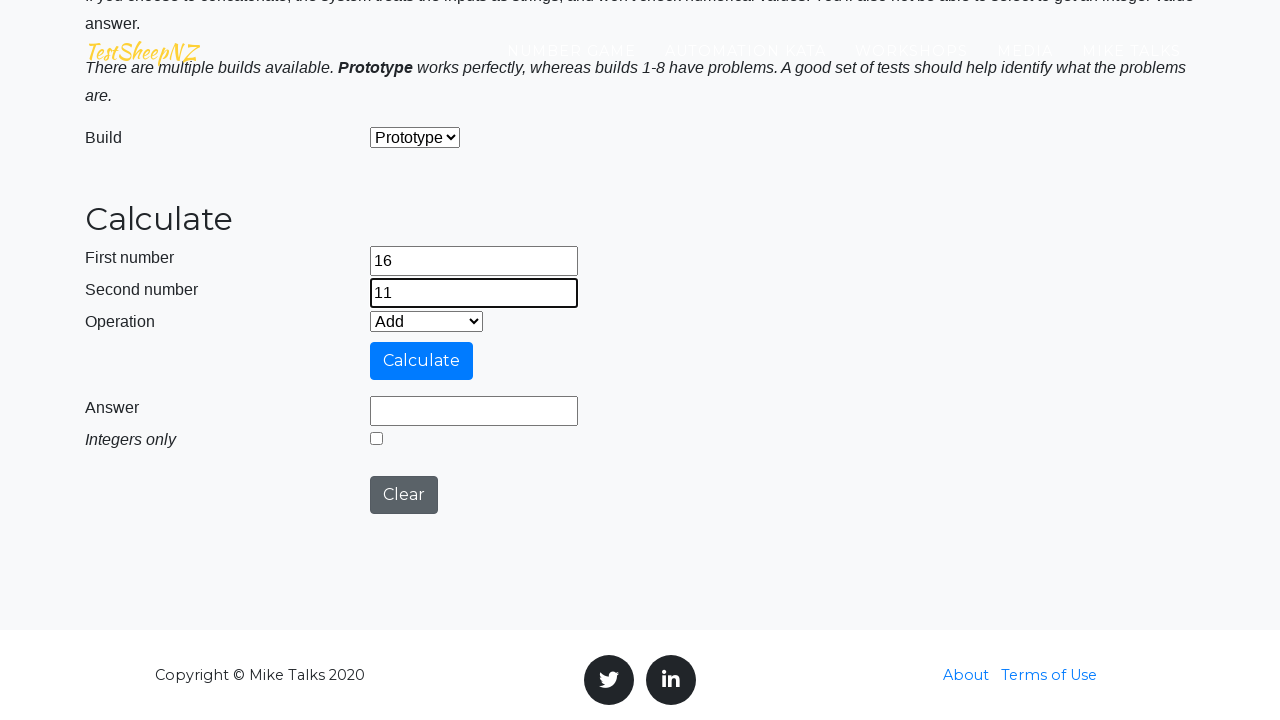

Selected operation: subtract on #selectOperationDropdown
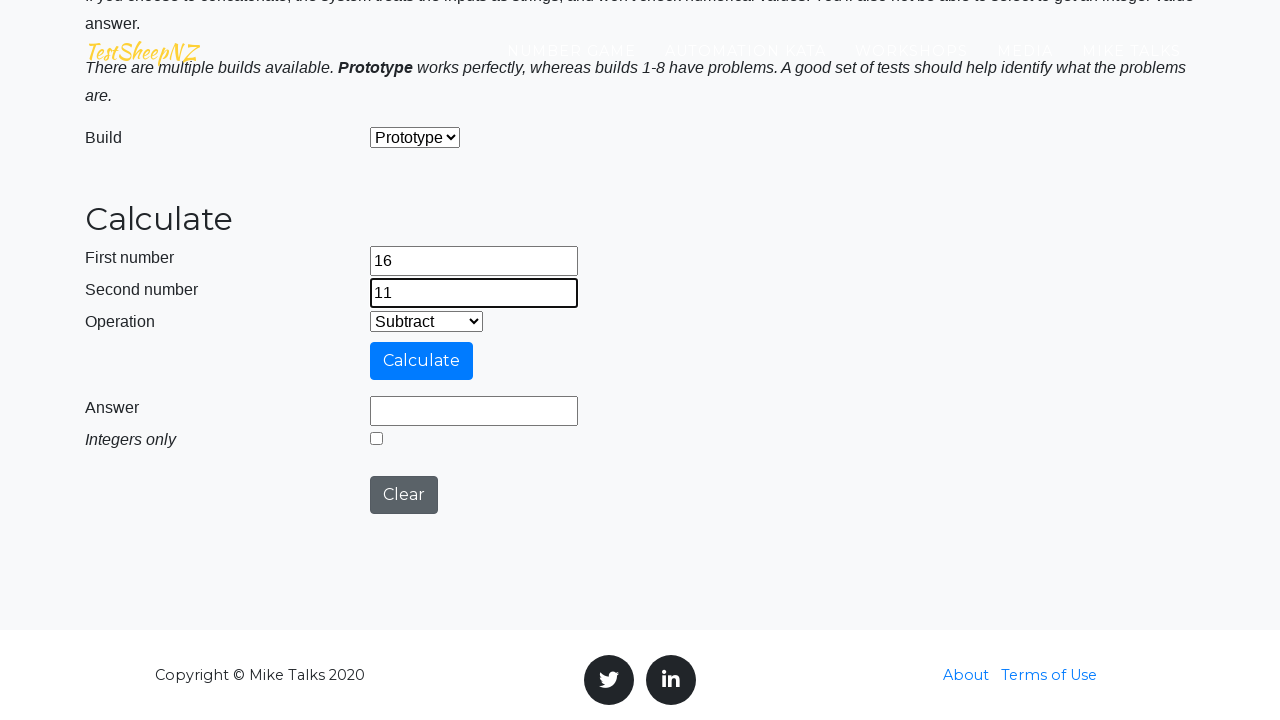

Clicked calculate button at (422, 361) on #calculateButton
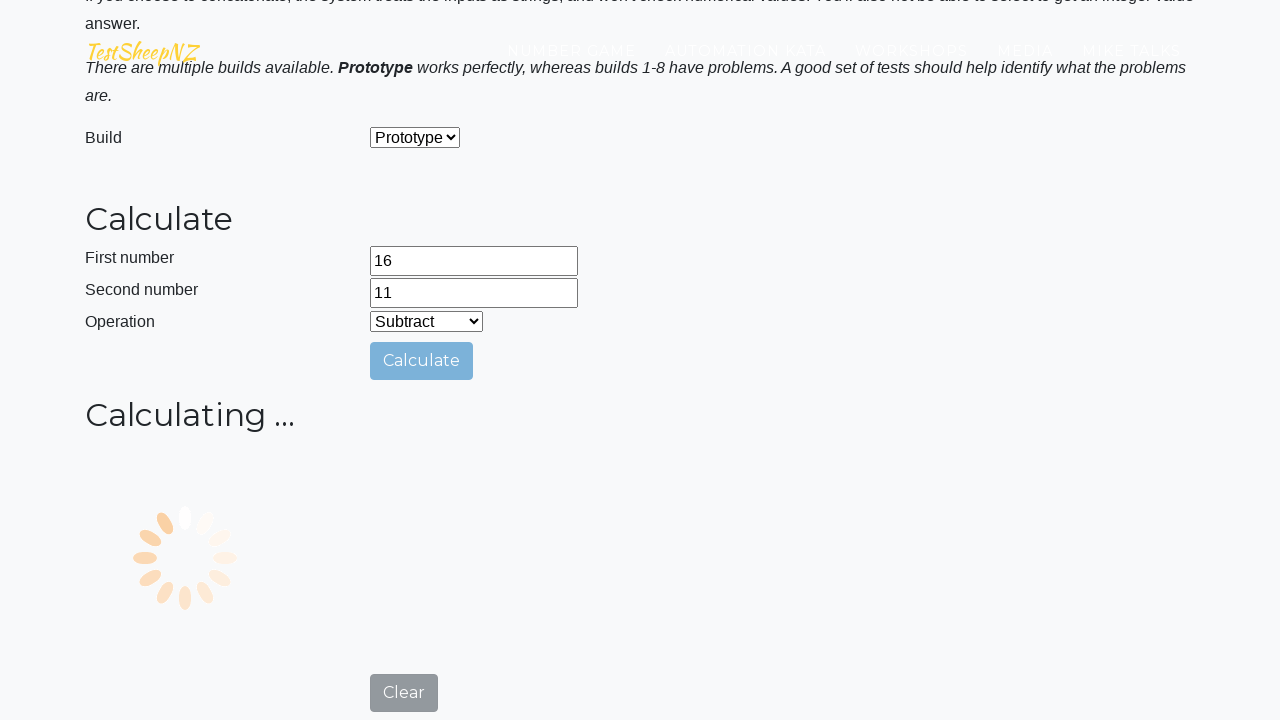

Answer label became visible
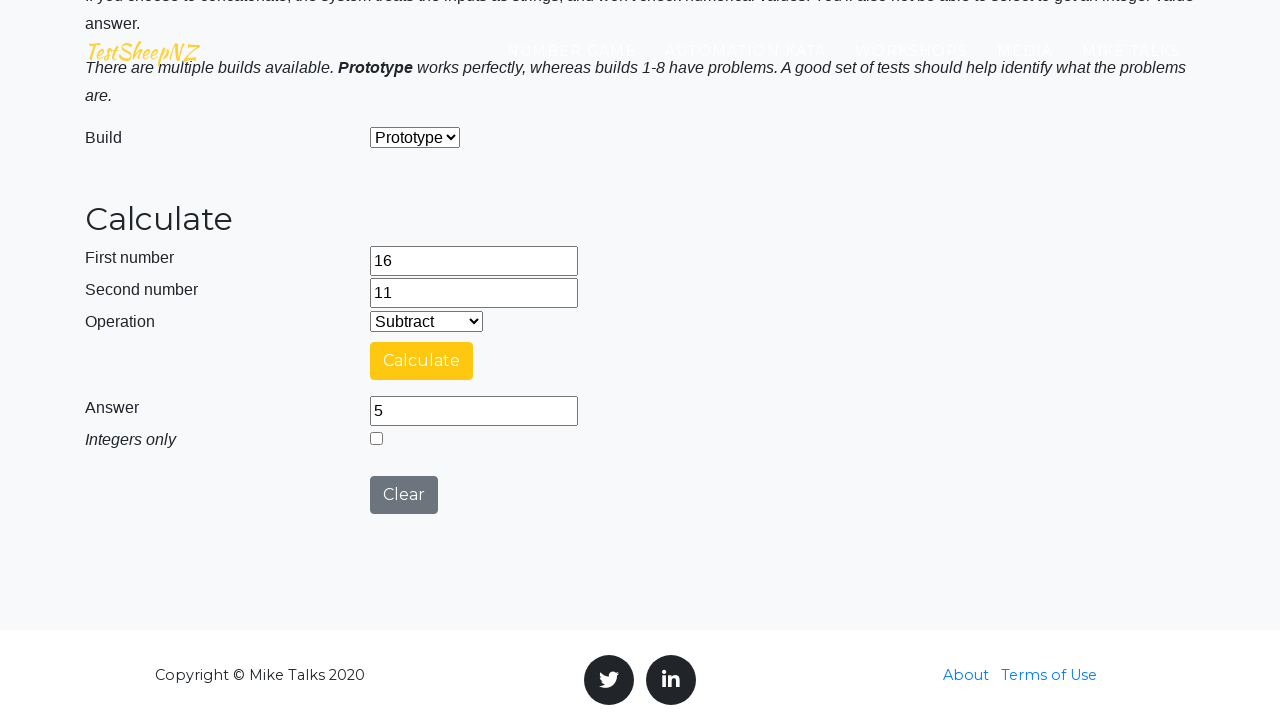

Verified answer label is visible
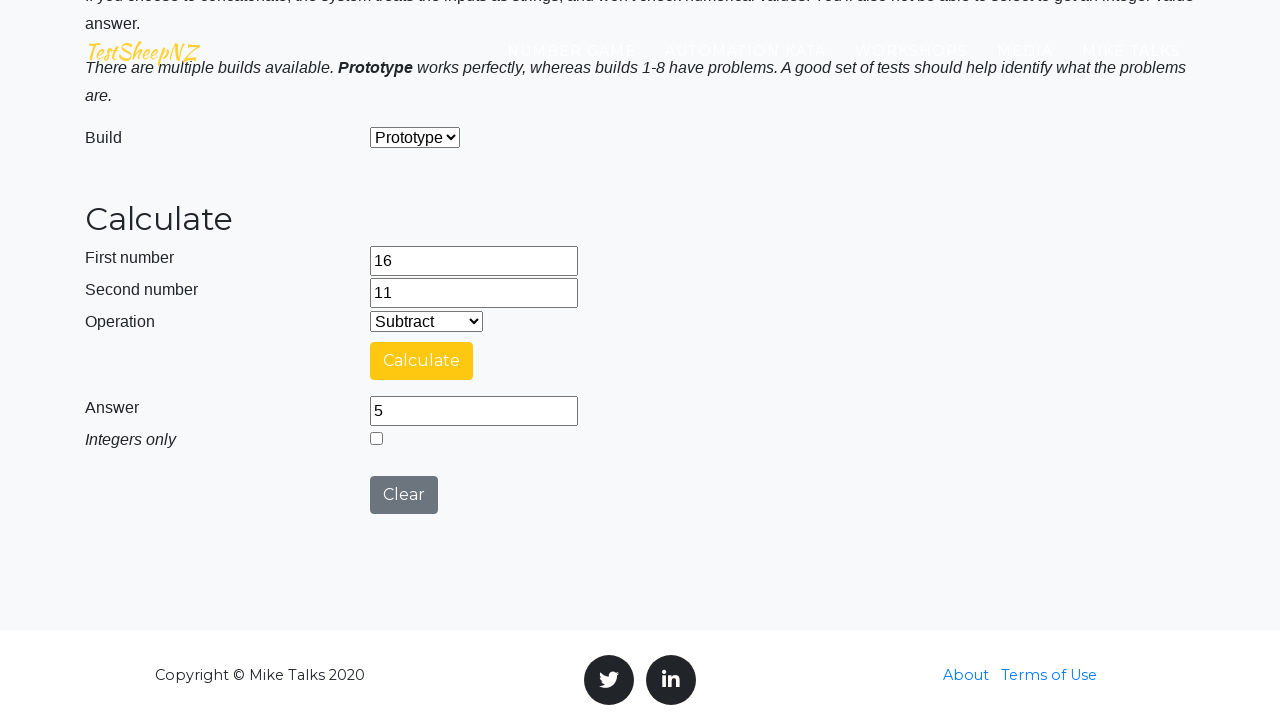

Verified subtraction result: 16 - 11 = 5
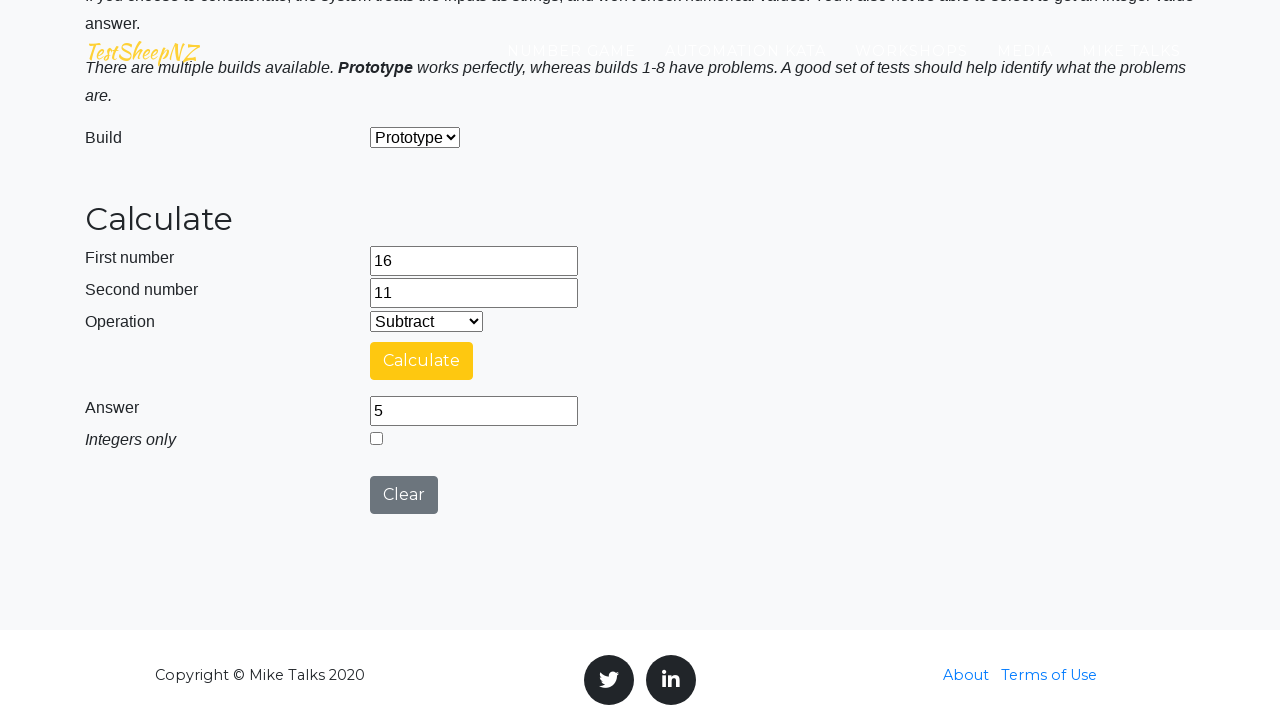

Clicked clear button at (404, 495) on #clearButton
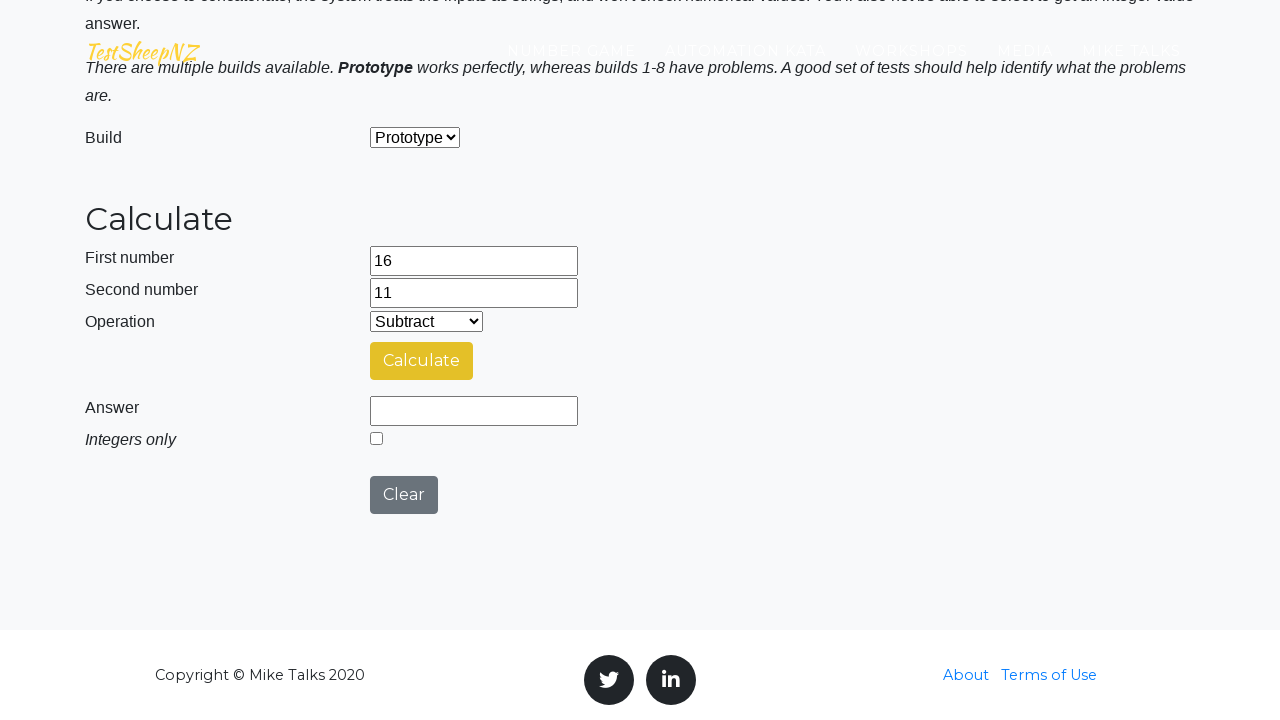

Cleared number1 field on #number1Field
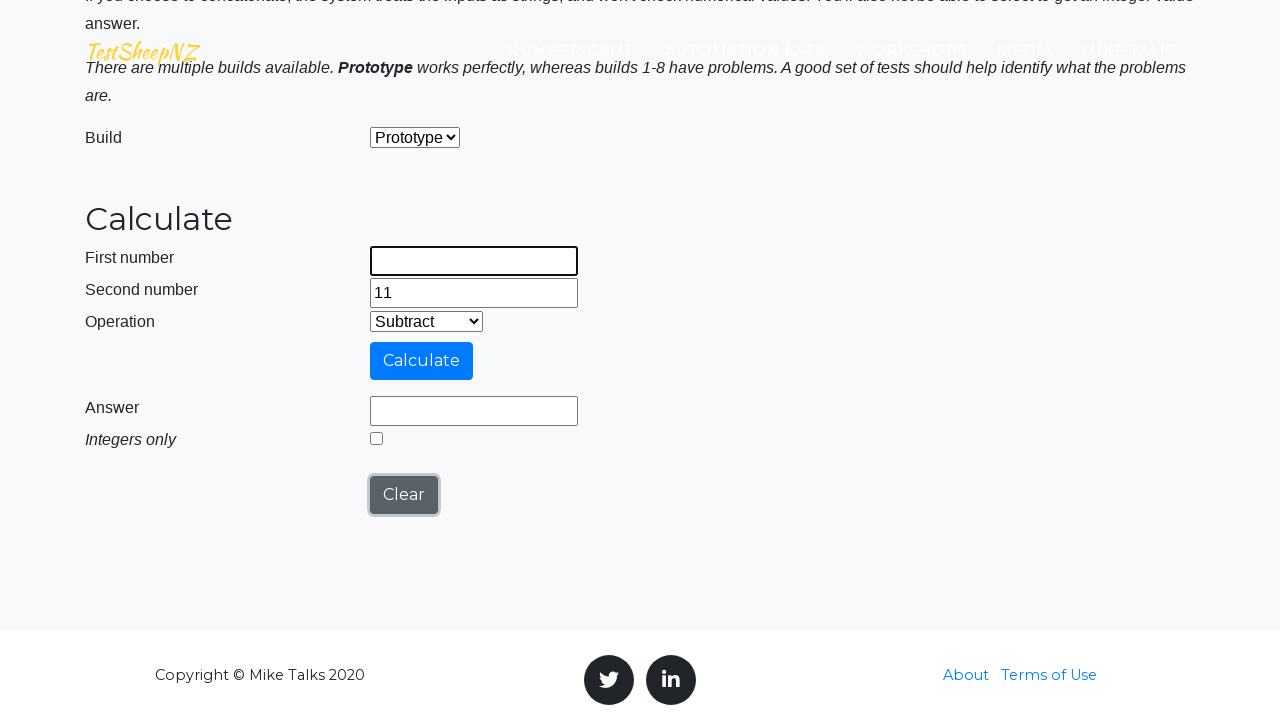

Cleared number2 field on #number2Field
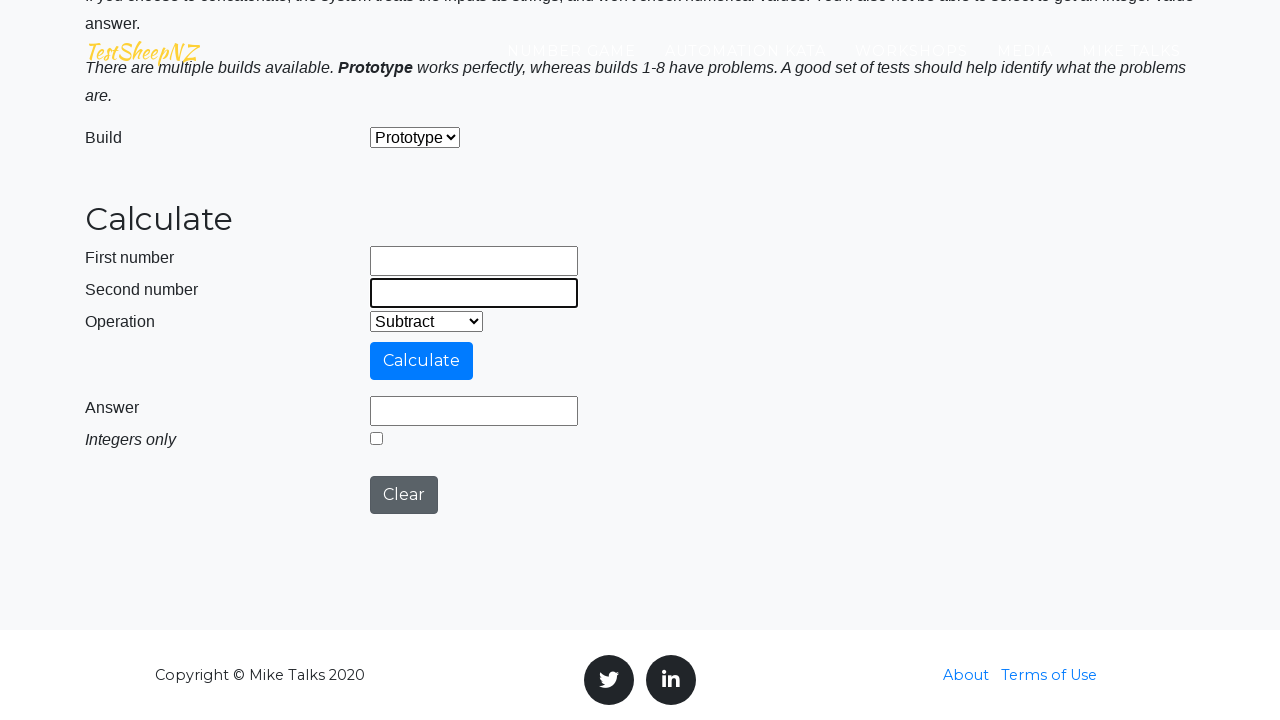

Filled number1 field with 67 on #number1Field
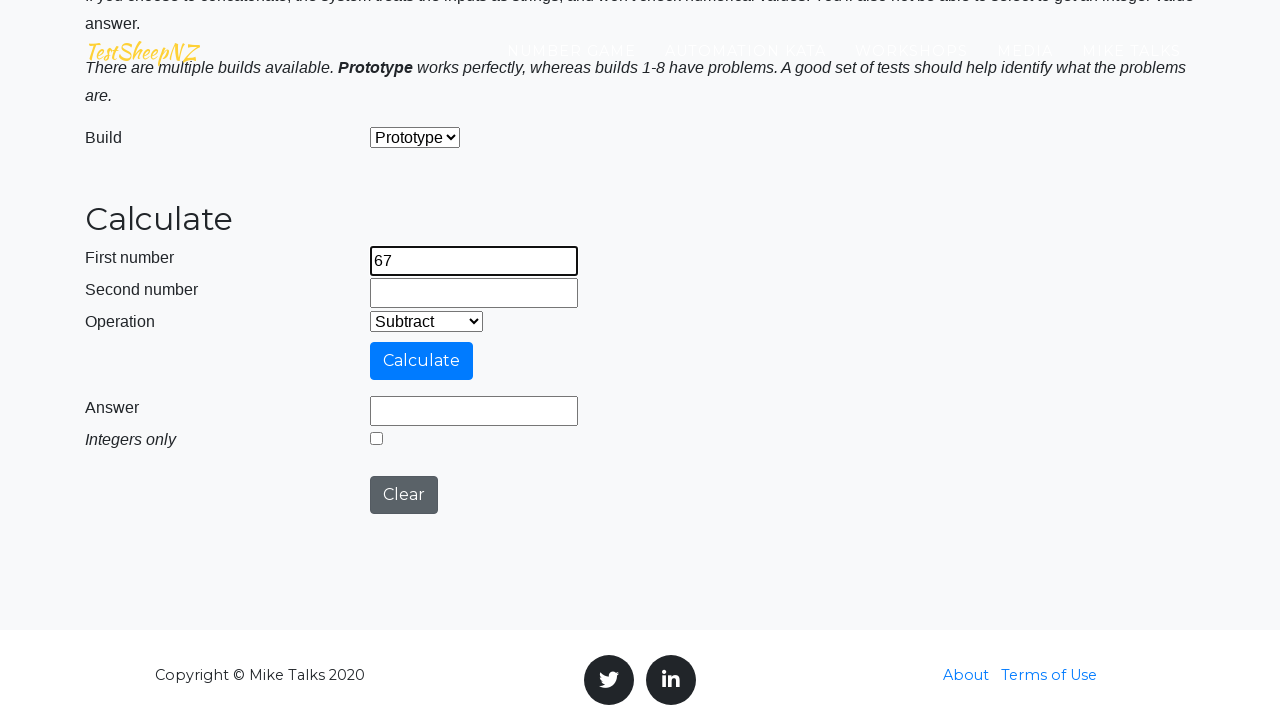

Filled number2 field with 22 on #number2Field
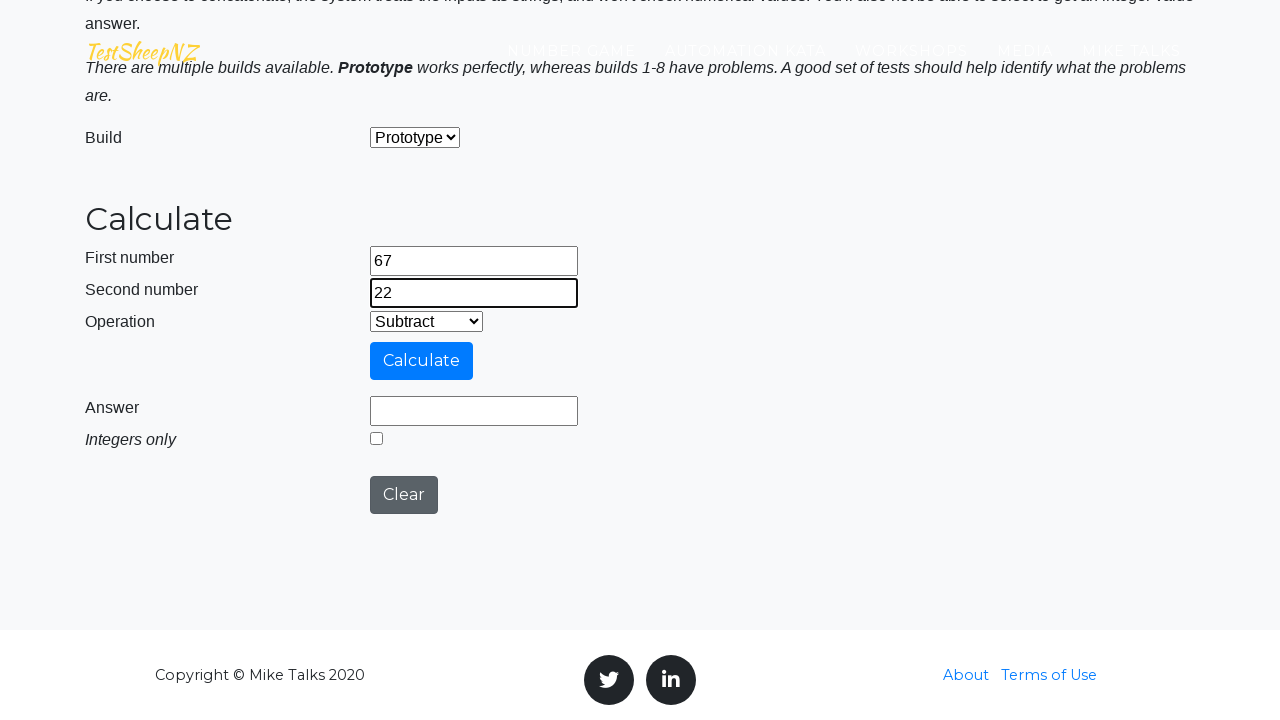

Selected operation: multiply on #selectOperationDropdown
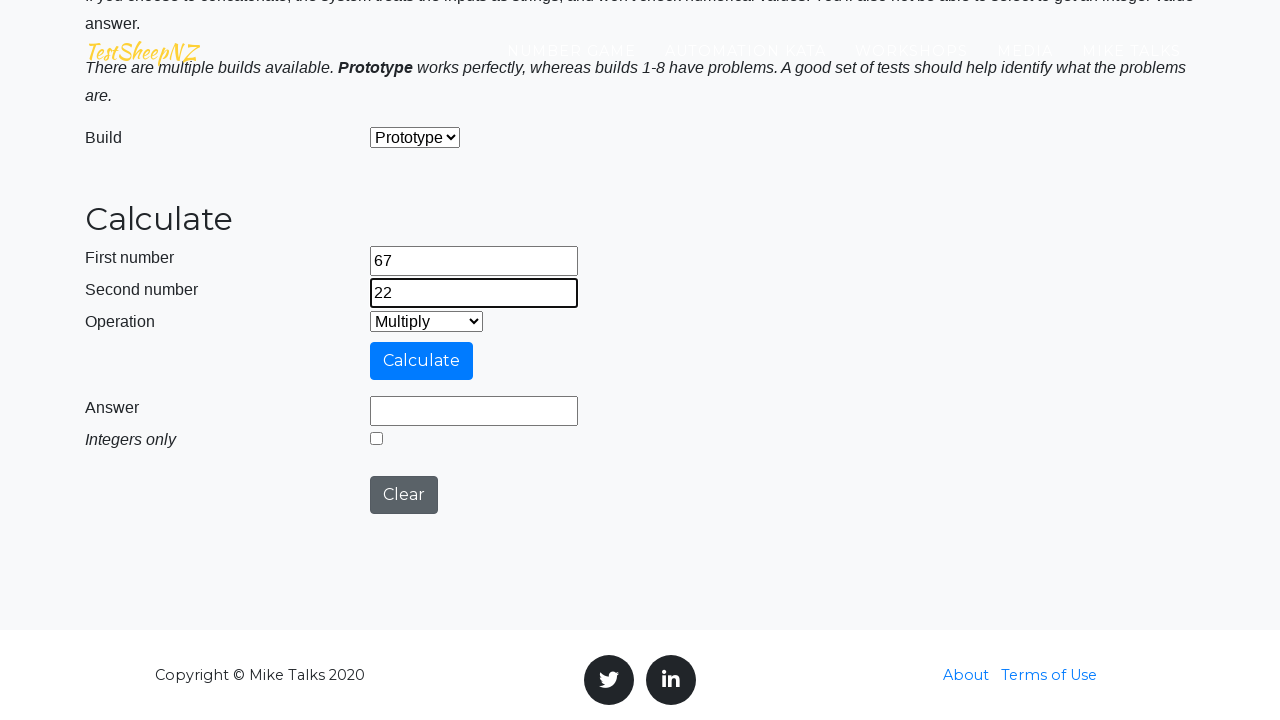

Clicked calculate button at (422, 361) on #calculateButton
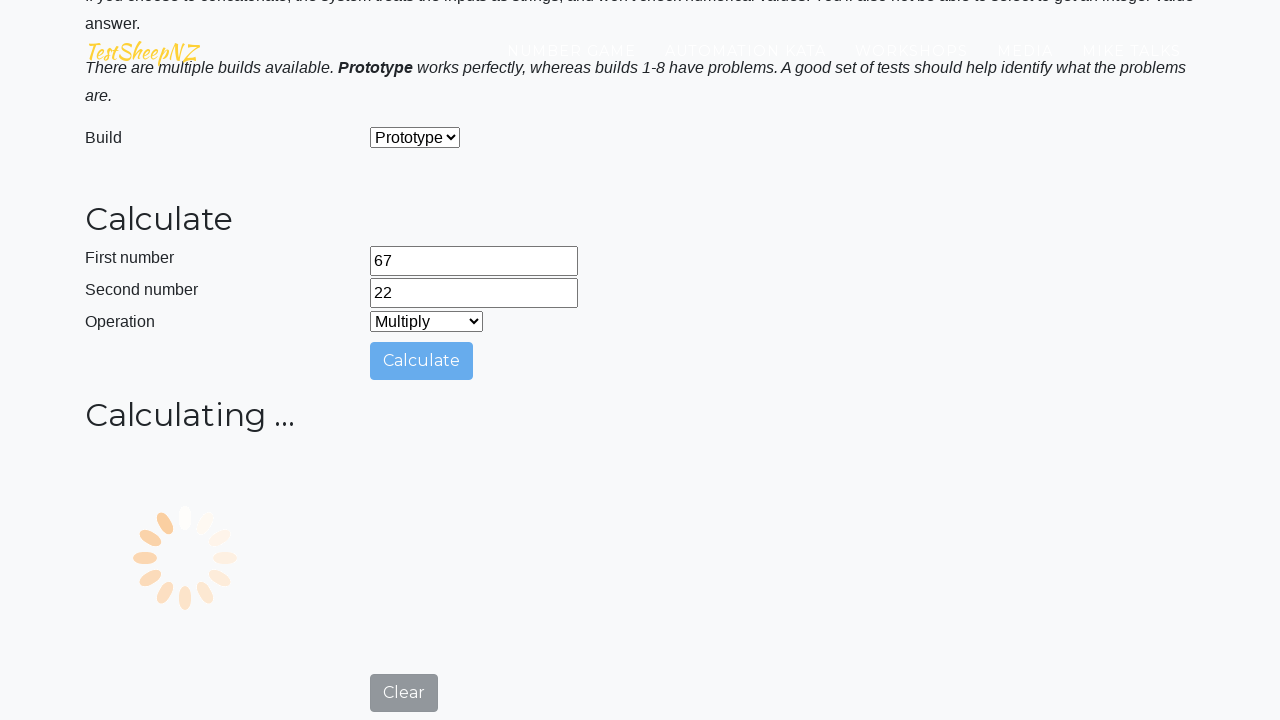

Answer label became visible
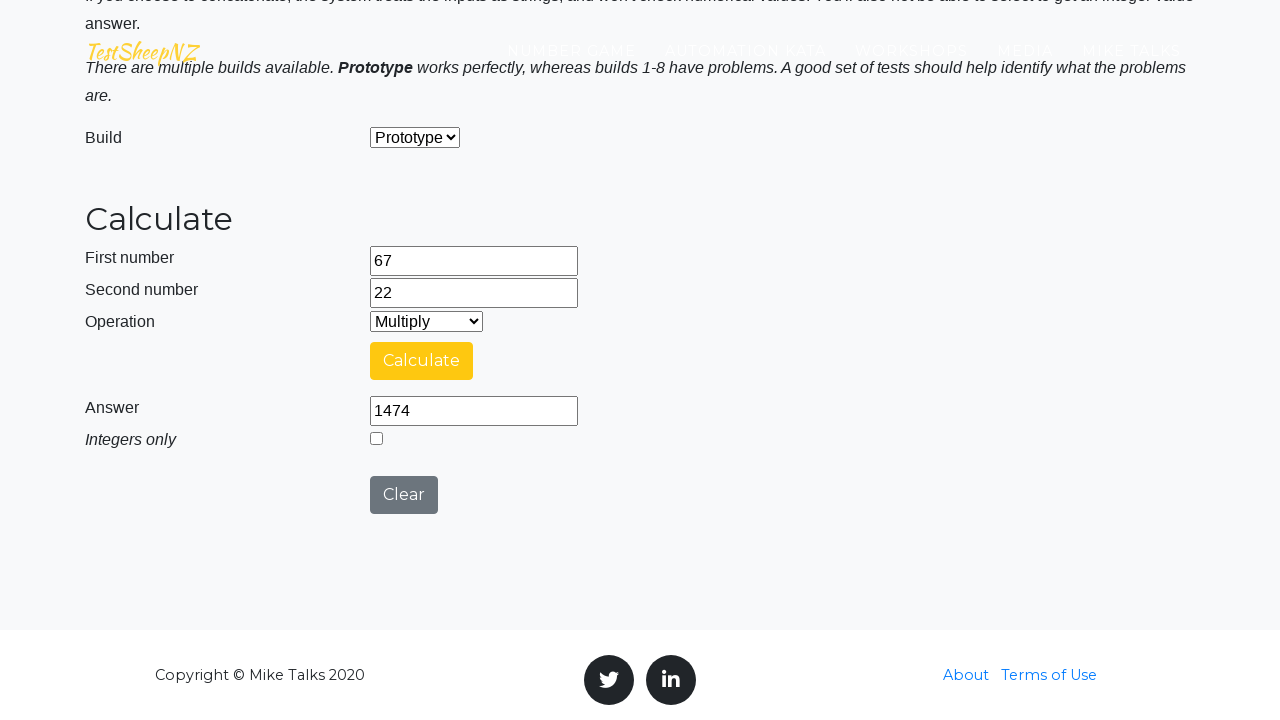

Verified answer label is visible
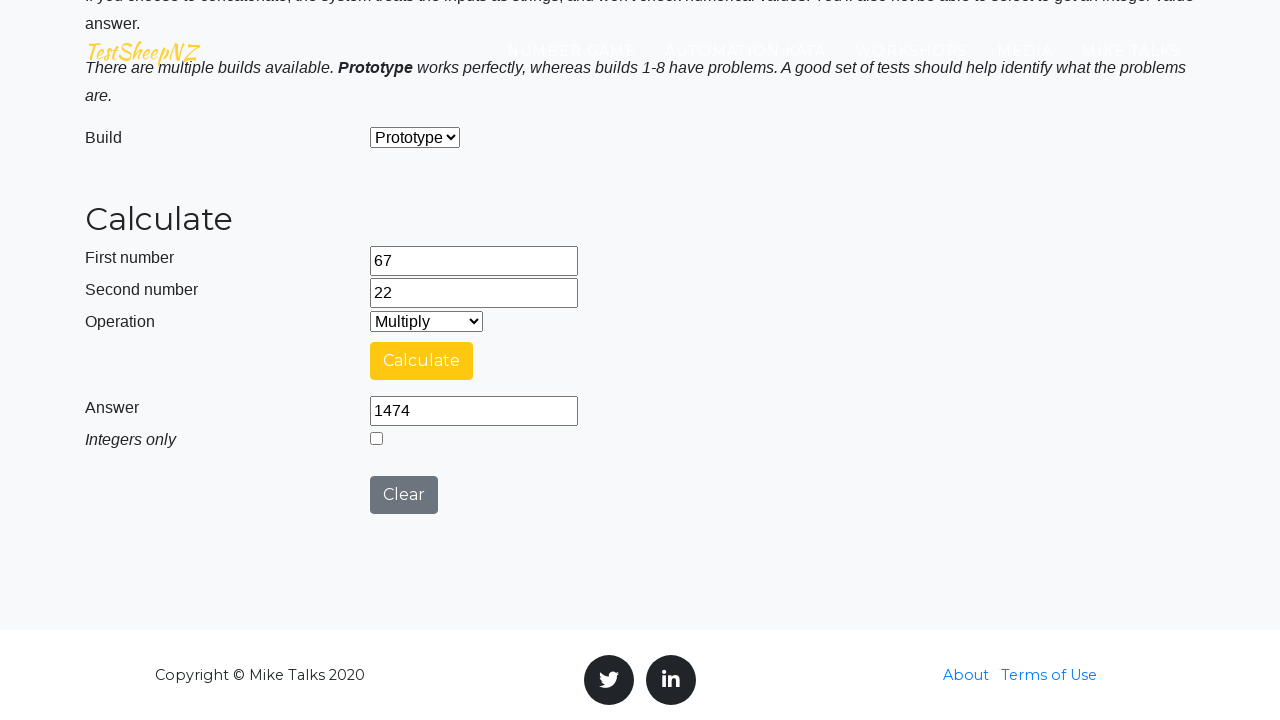

Verified multiplication result: 67 * 22 = 1474
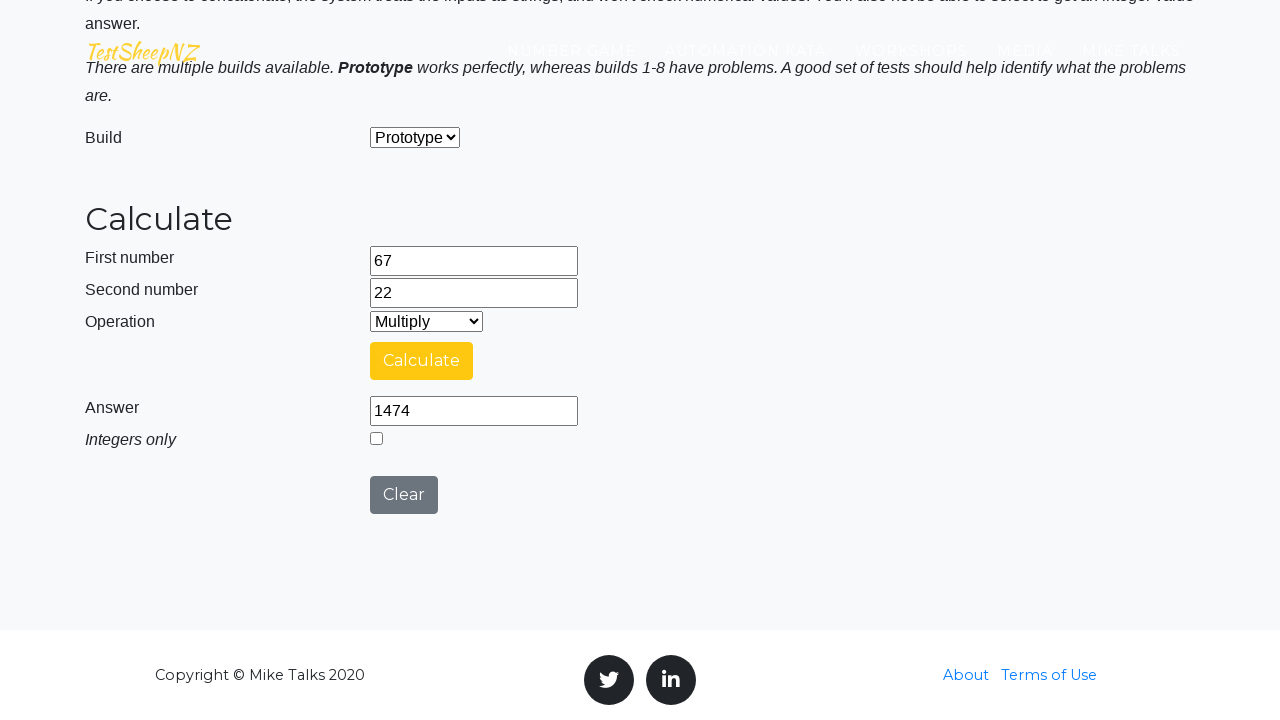

Clicked clear button at (404, 495) on #clearButton
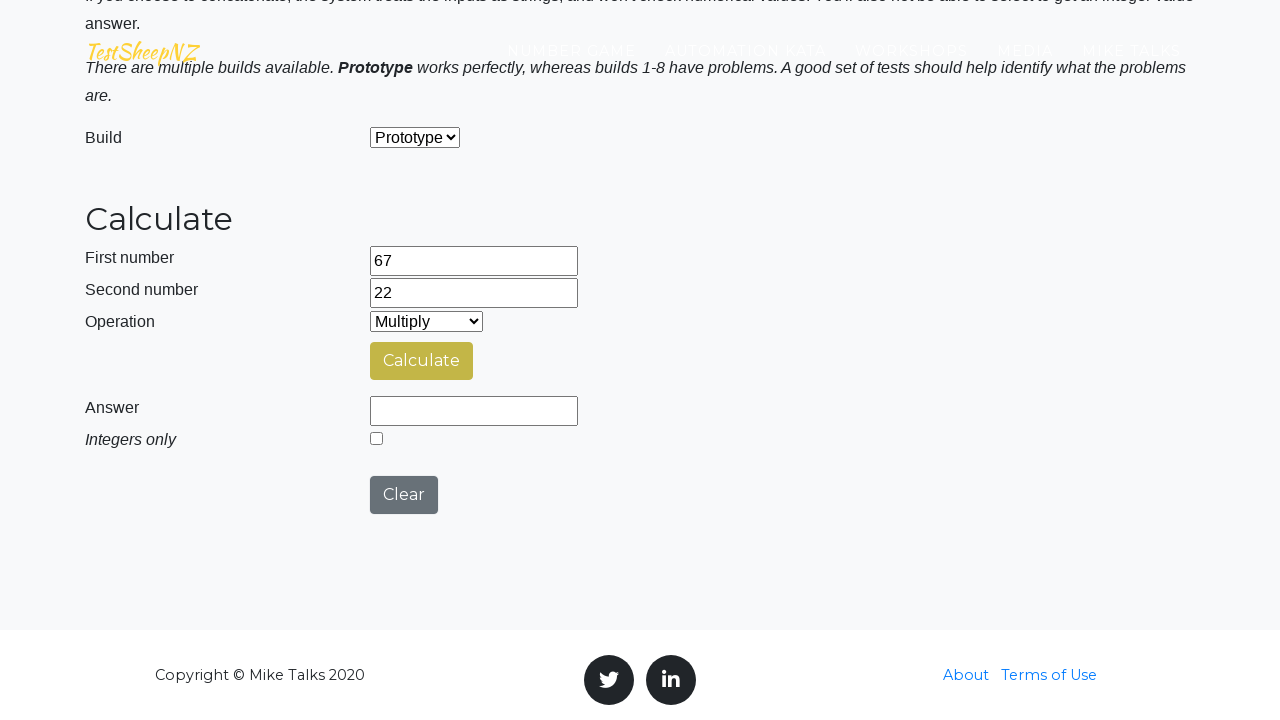

Cleared number1 field on #number1Field
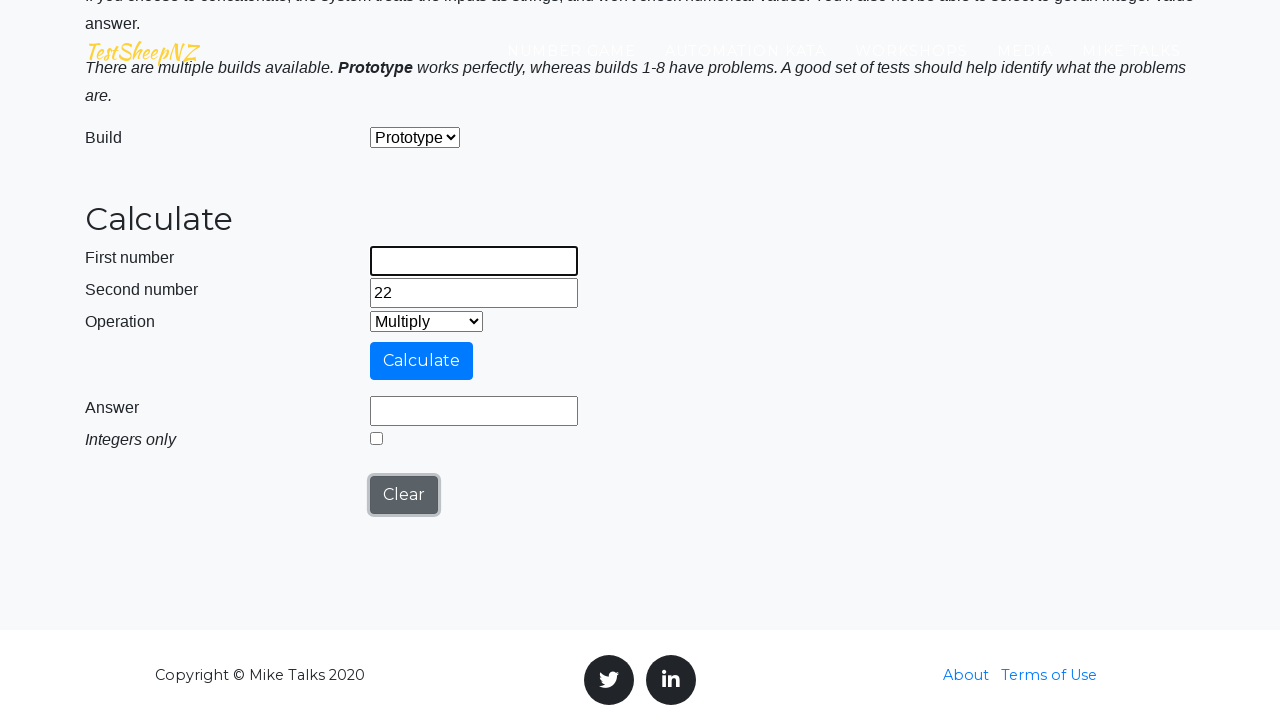

Cleared number2 field on #number2Field
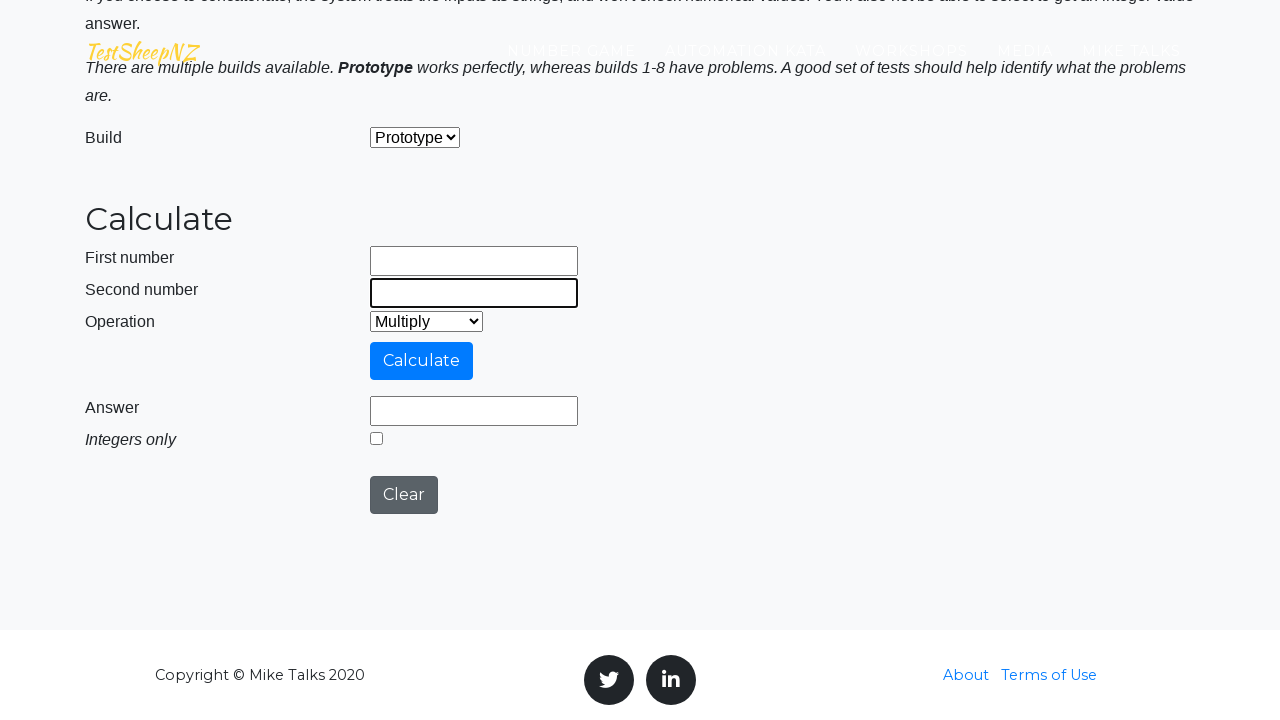

Filled number1 field with 41 on #number1Field
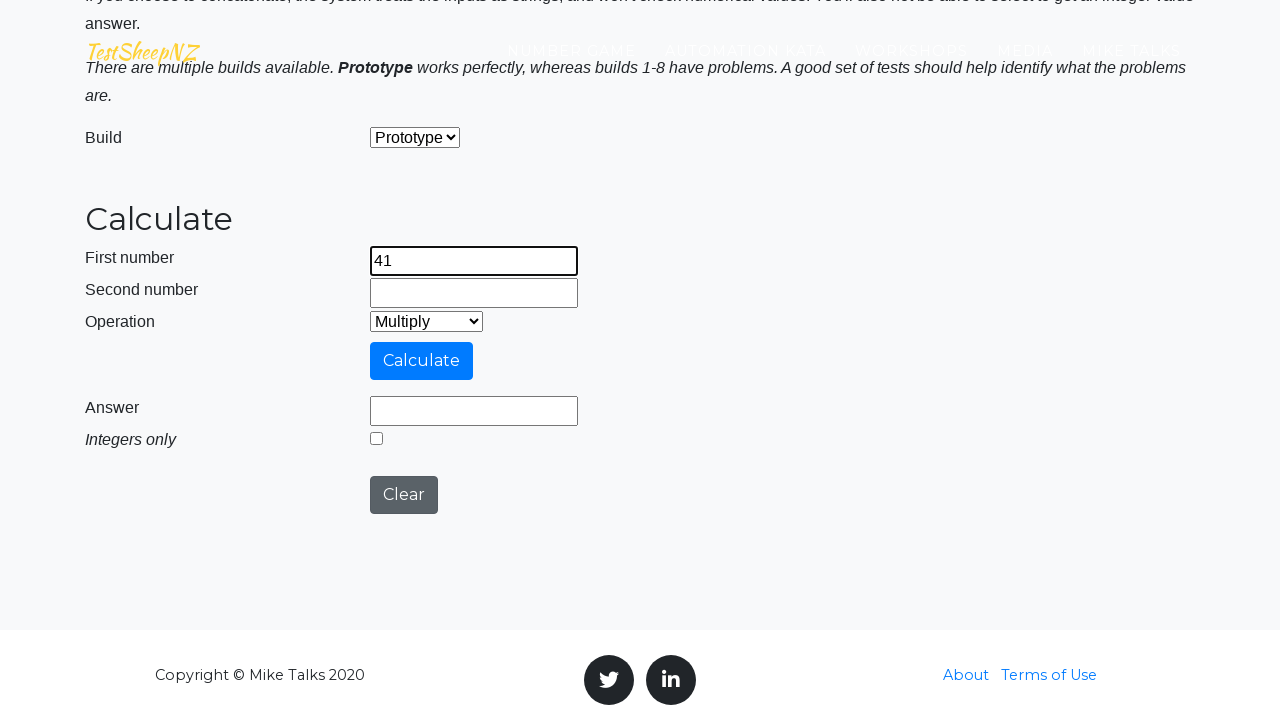

Filled number2 field with 47 on #number2Field
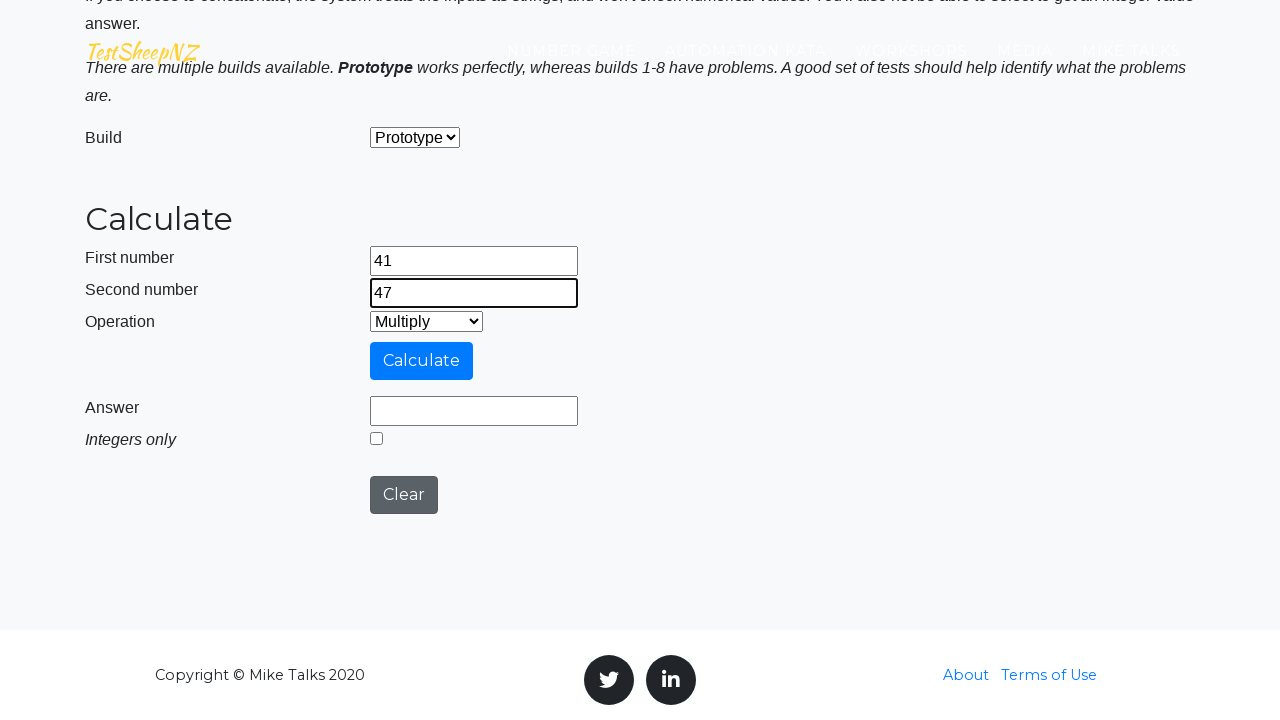

Selected operation: divide on #selectOperationDropdown
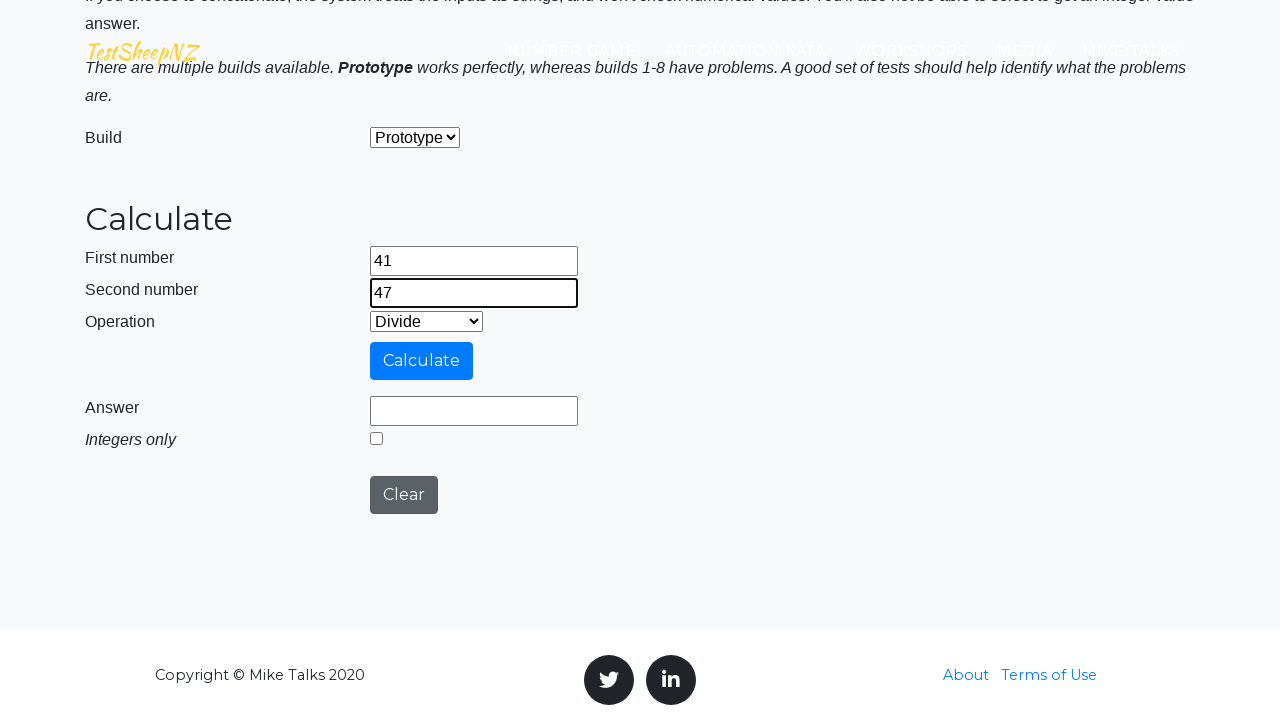

Clicked calculate button at (422, 361) on #calculateButton
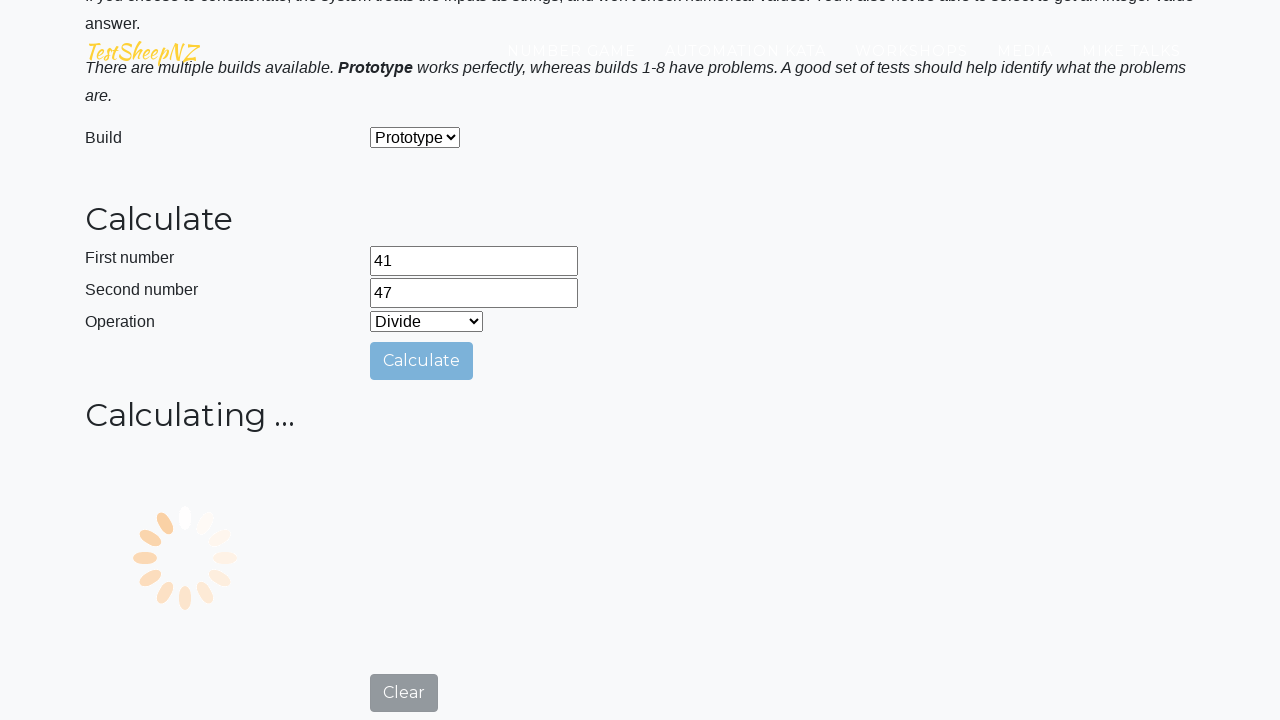

Answer label became visible
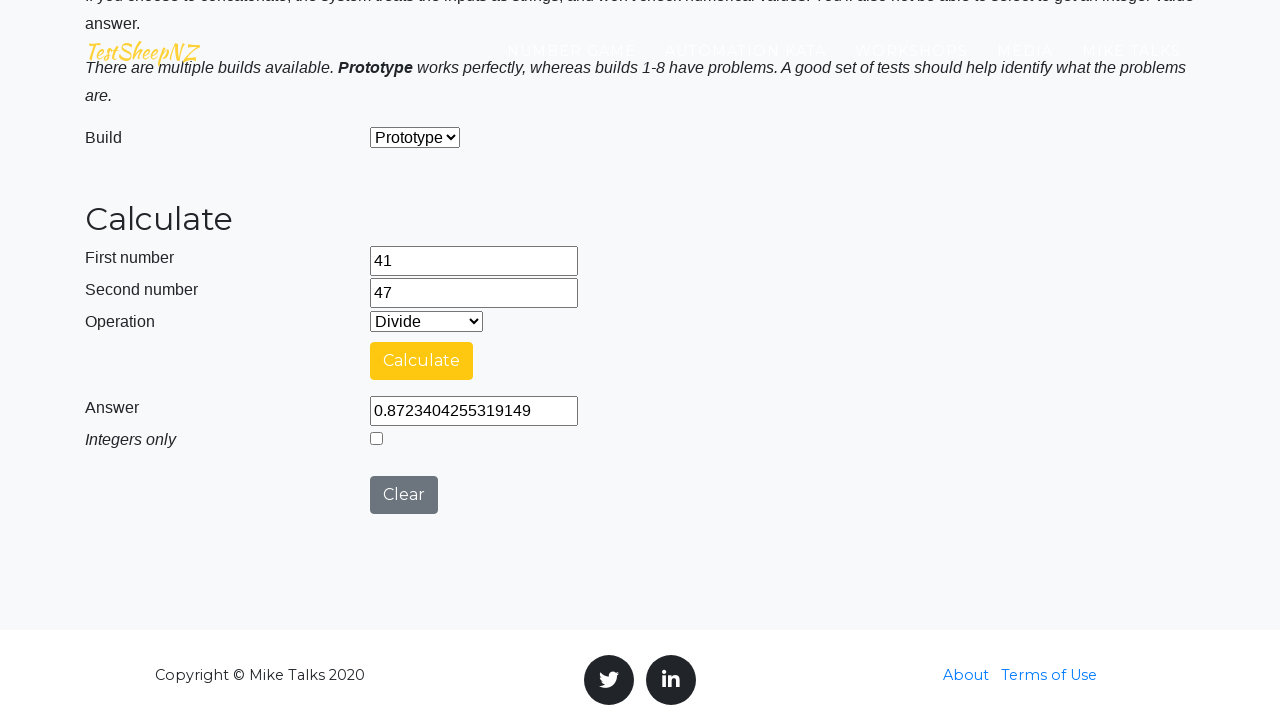

Verified answer label is visible
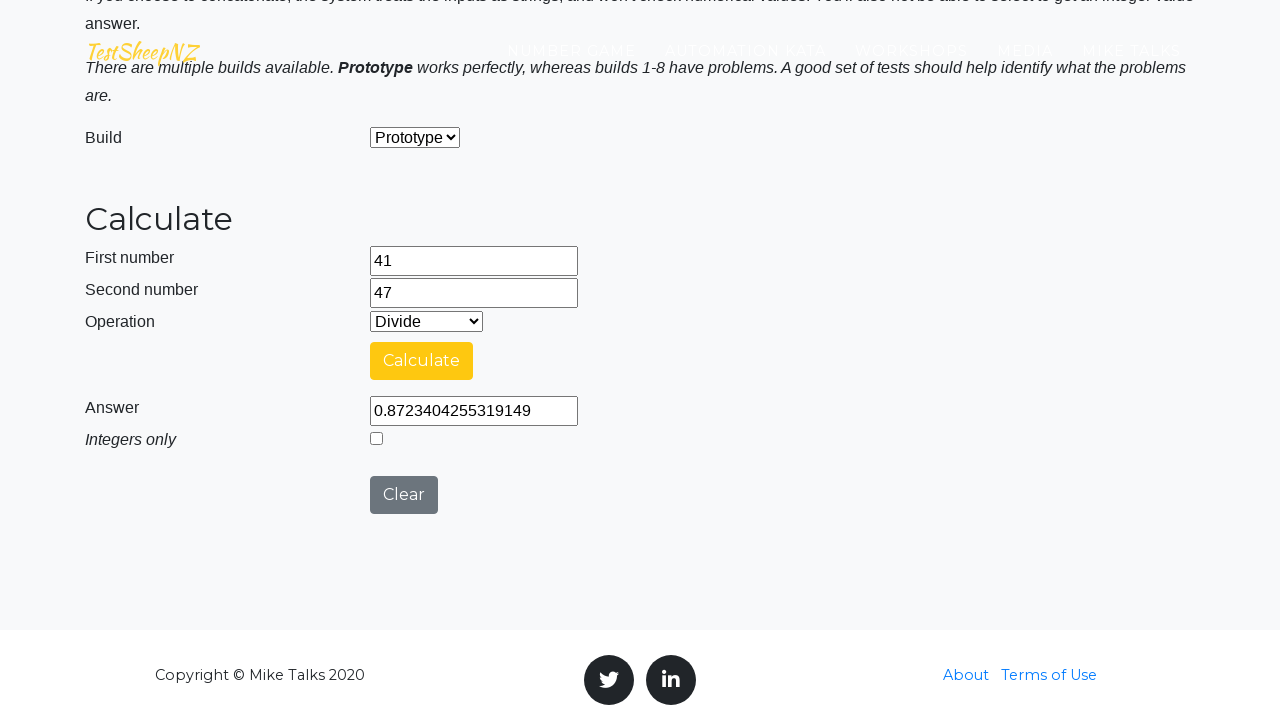

Verified division result is displayed: 41 / 47
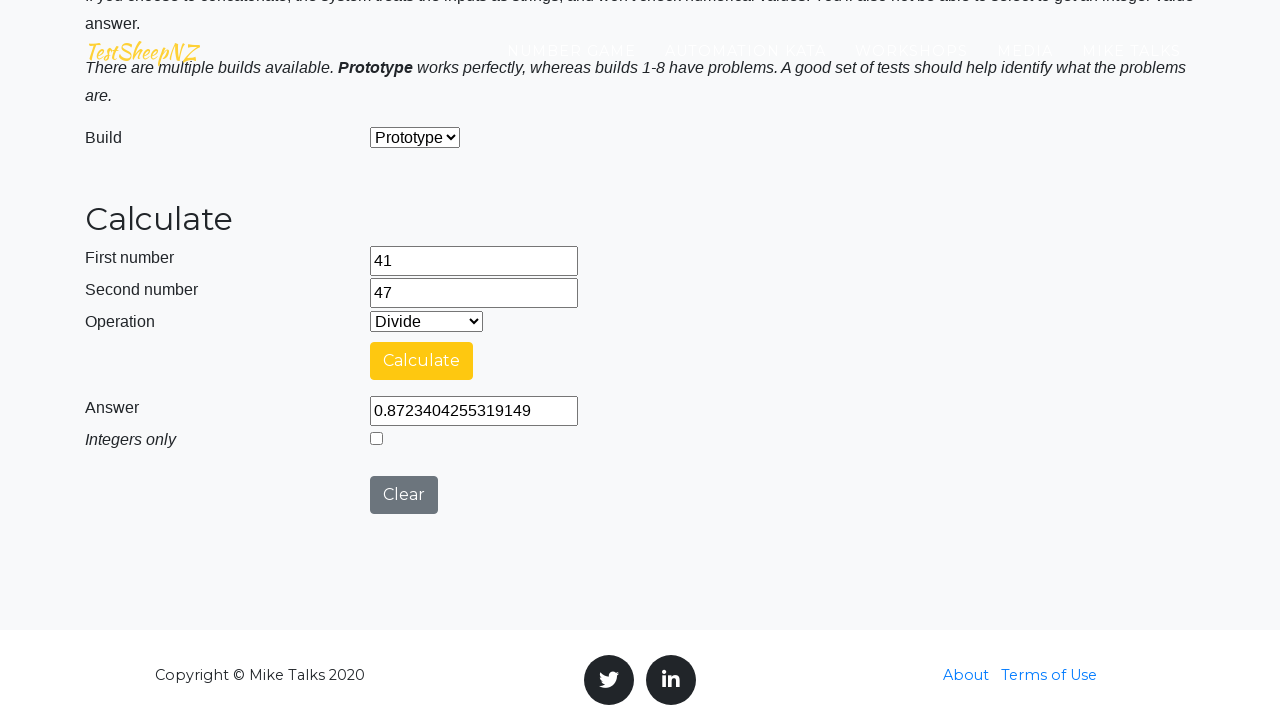

Clicked clear button at (404, 495) on #clearButton
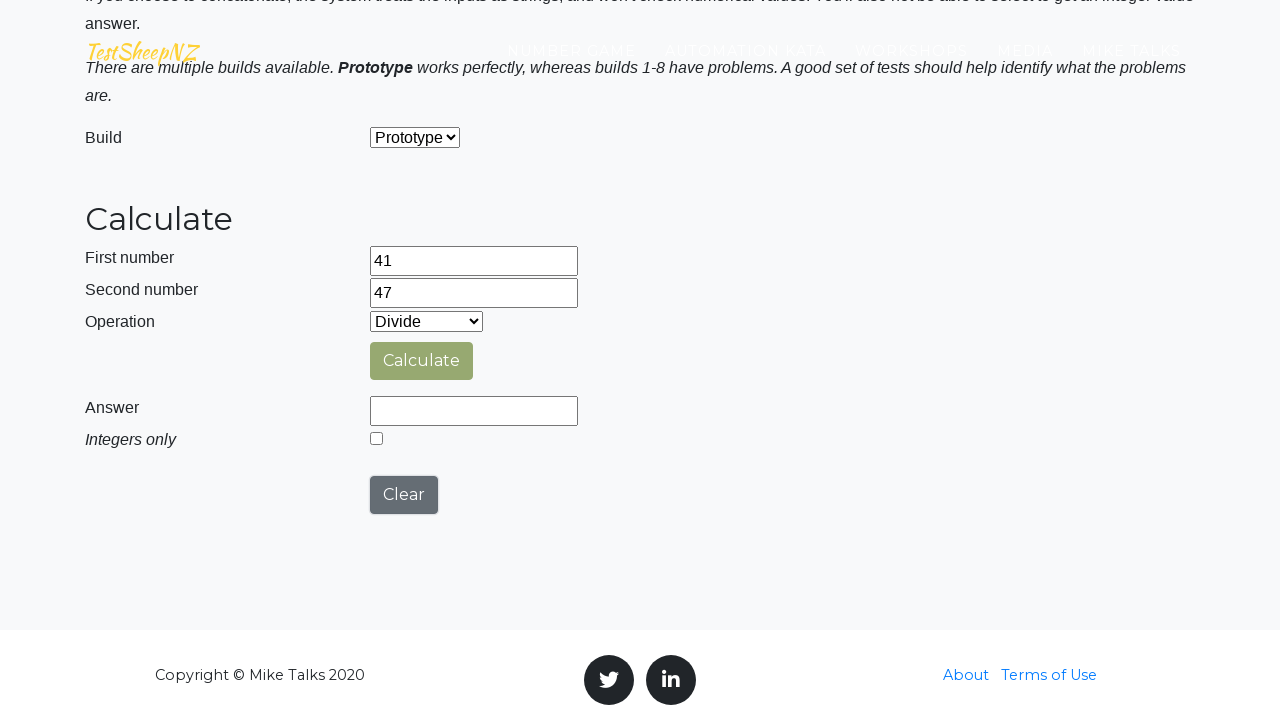

Cleared number1 field on #number1Field
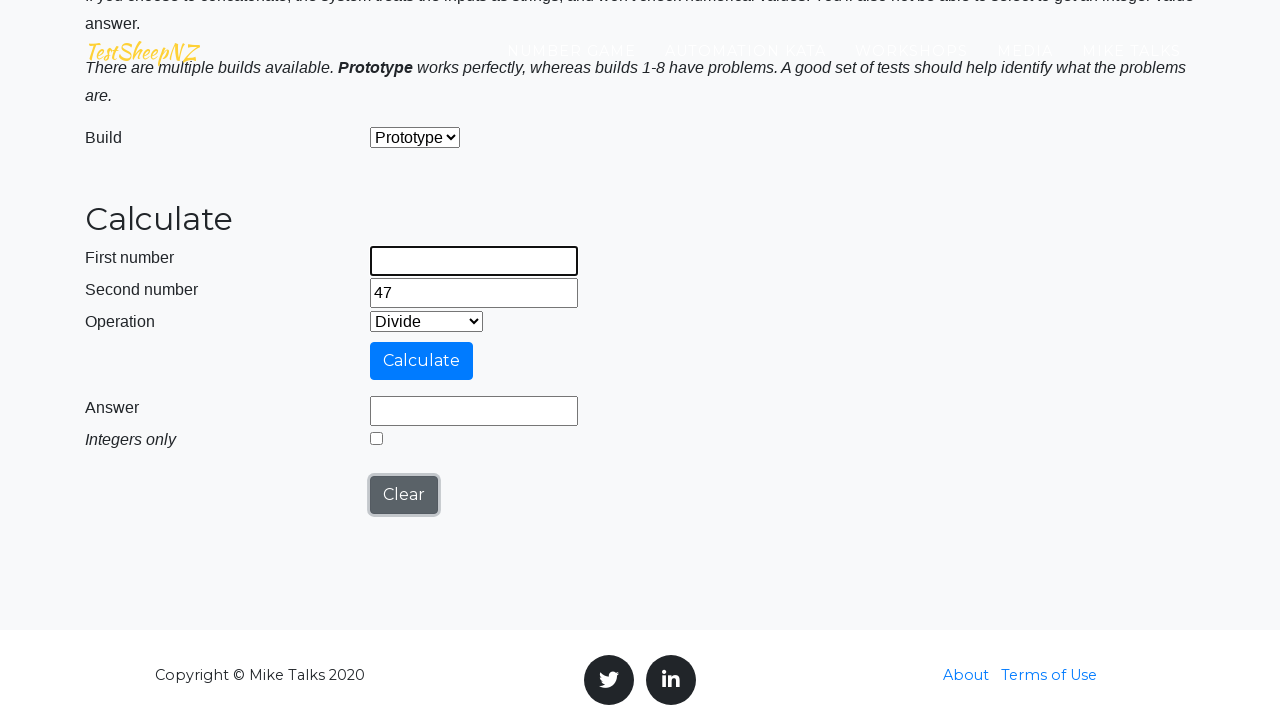

Cleared number2 field on #number2Field
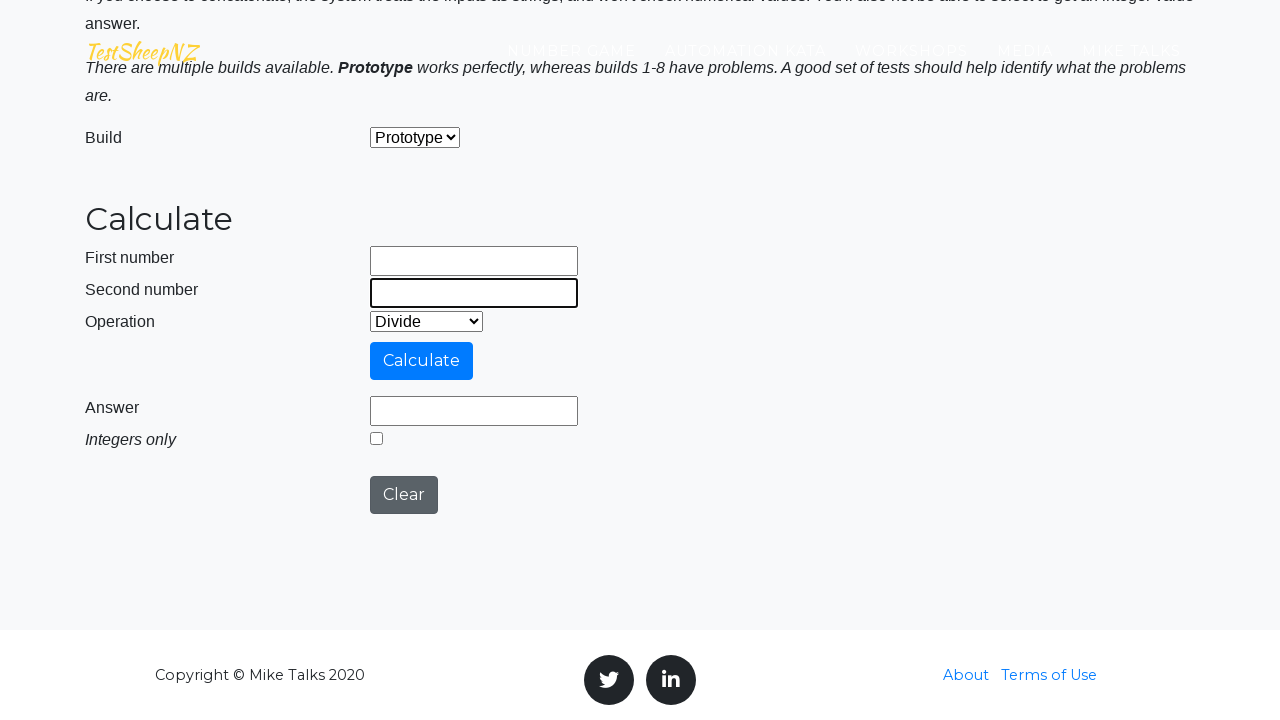

Filled number1 field with 43 on #number1Field
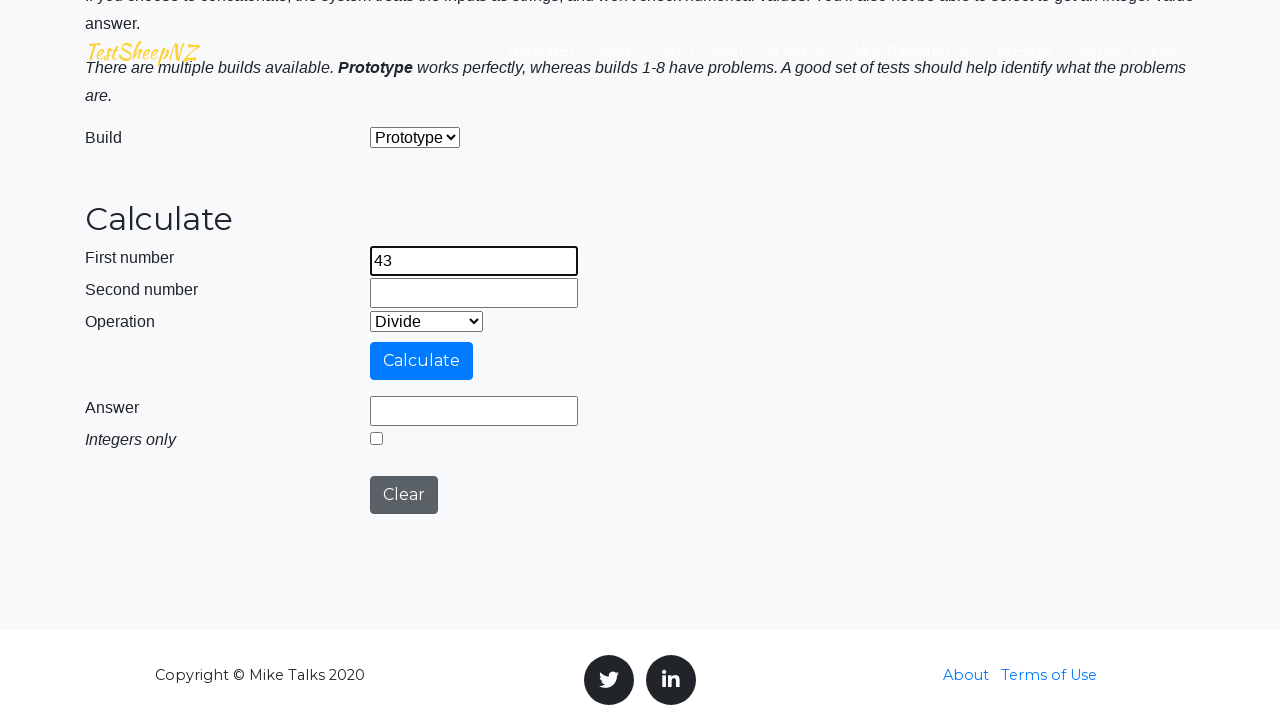

Filled number2 field with 6 on #number2Field
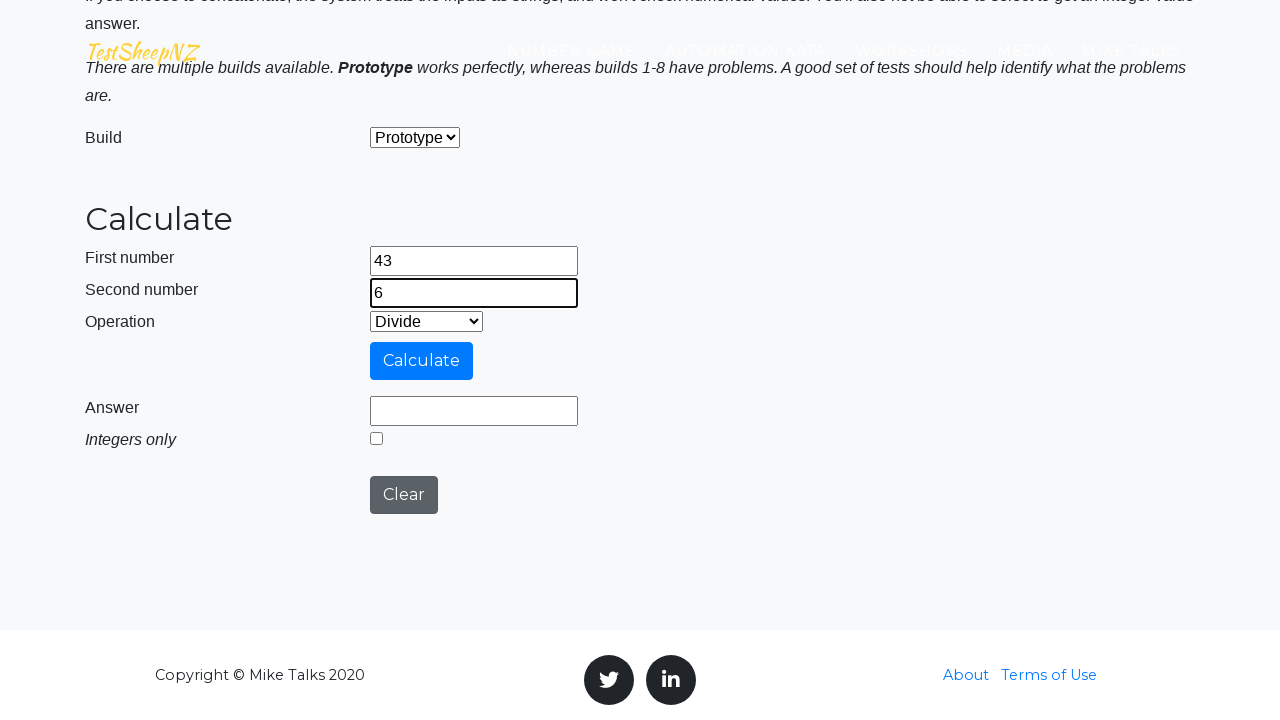

Selected operation: concatenate on #selectOperationDropdown
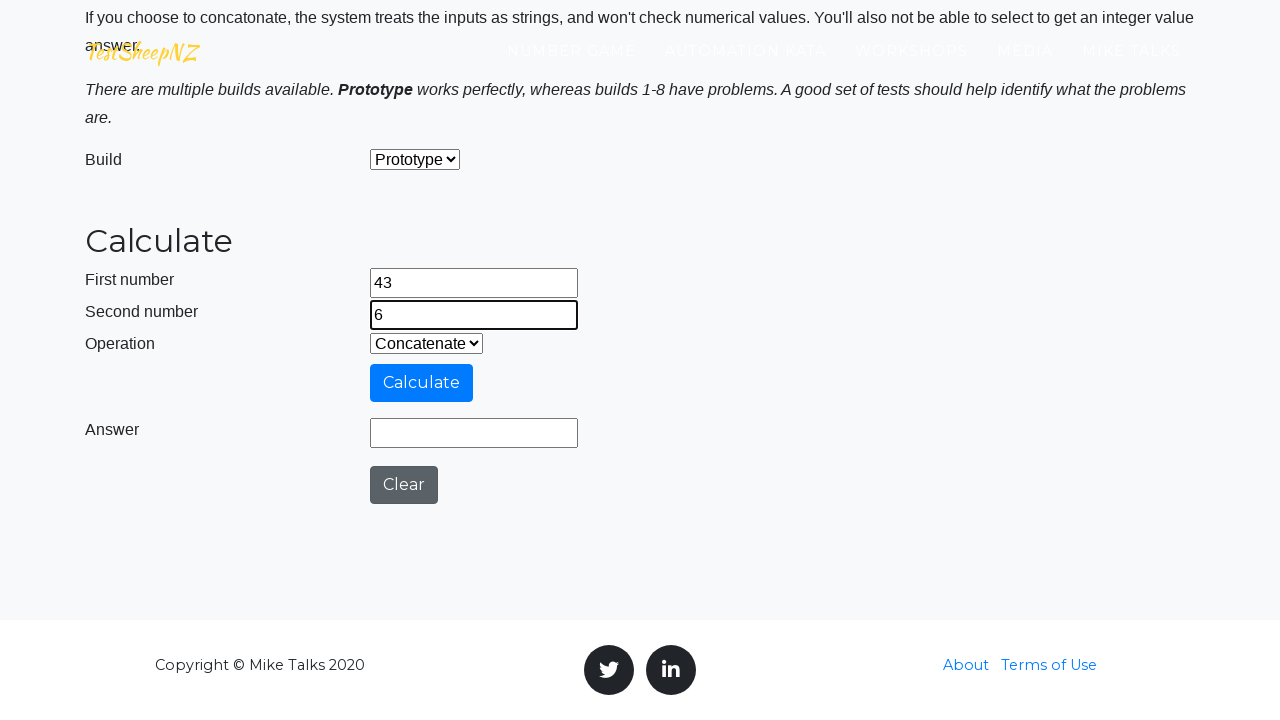

Clicked calculate button at (422, 383) on #calculateButton
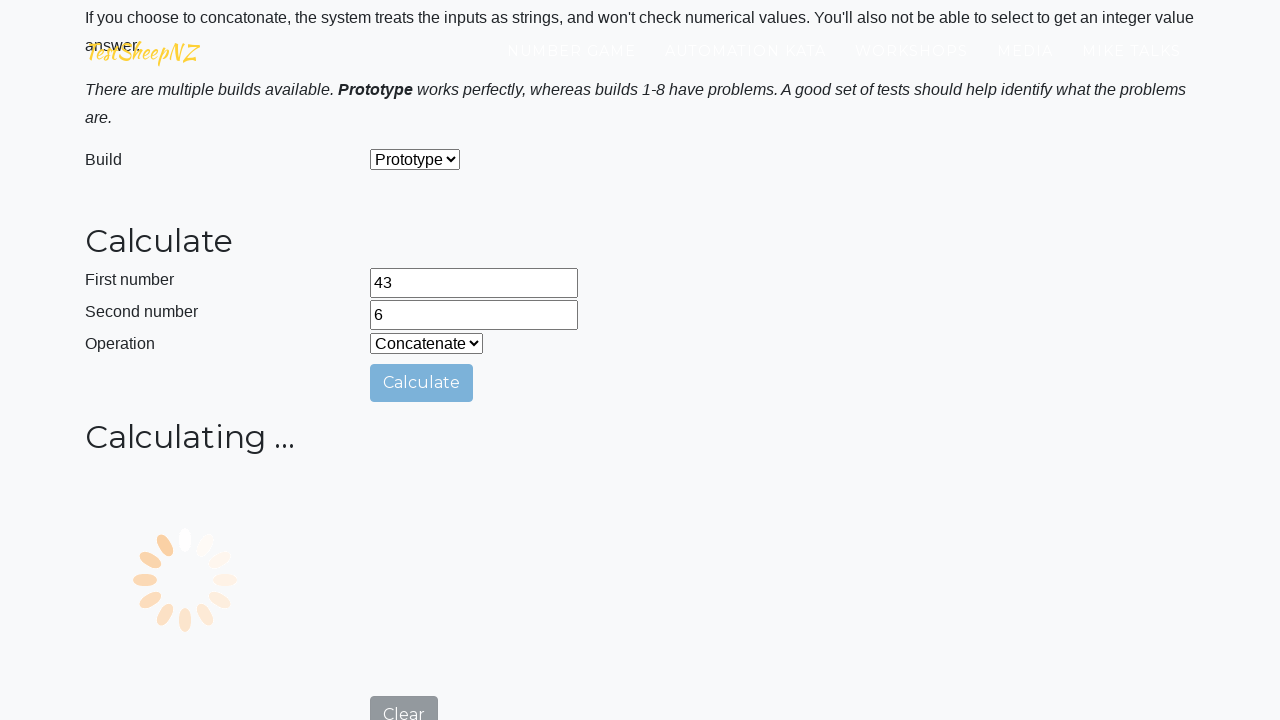

Answer label became visible
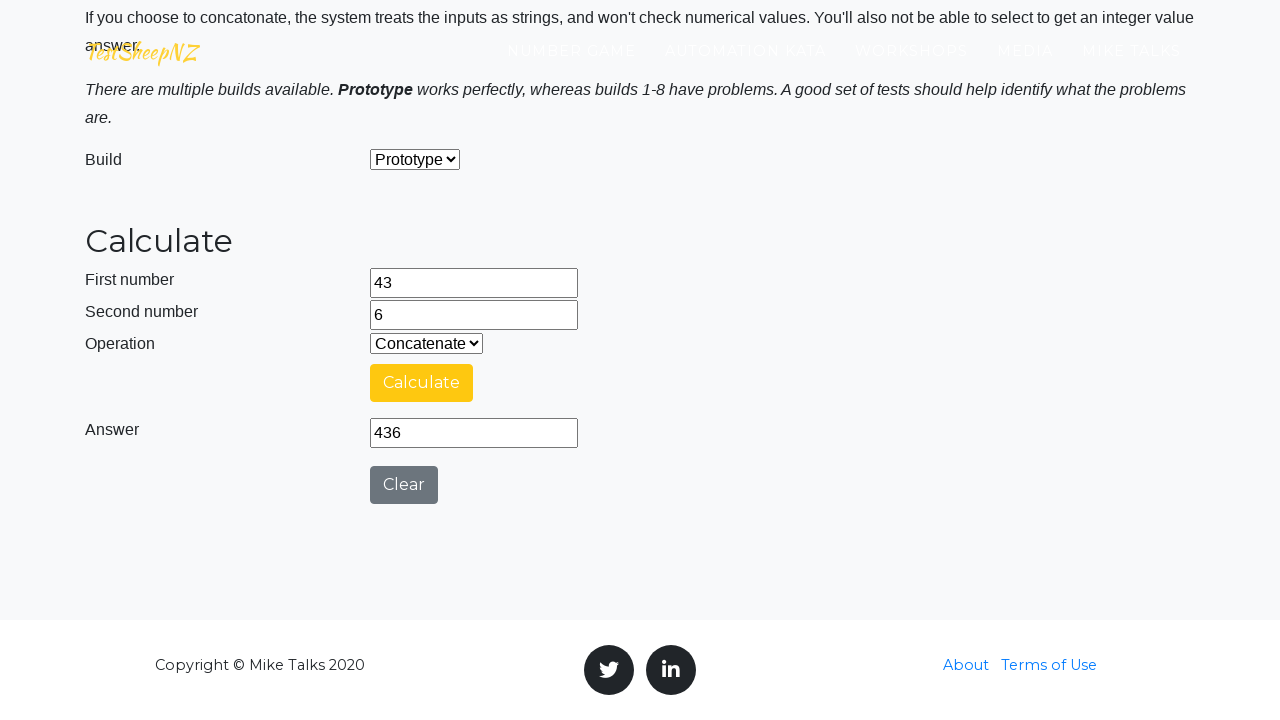

Verified answer label is visible
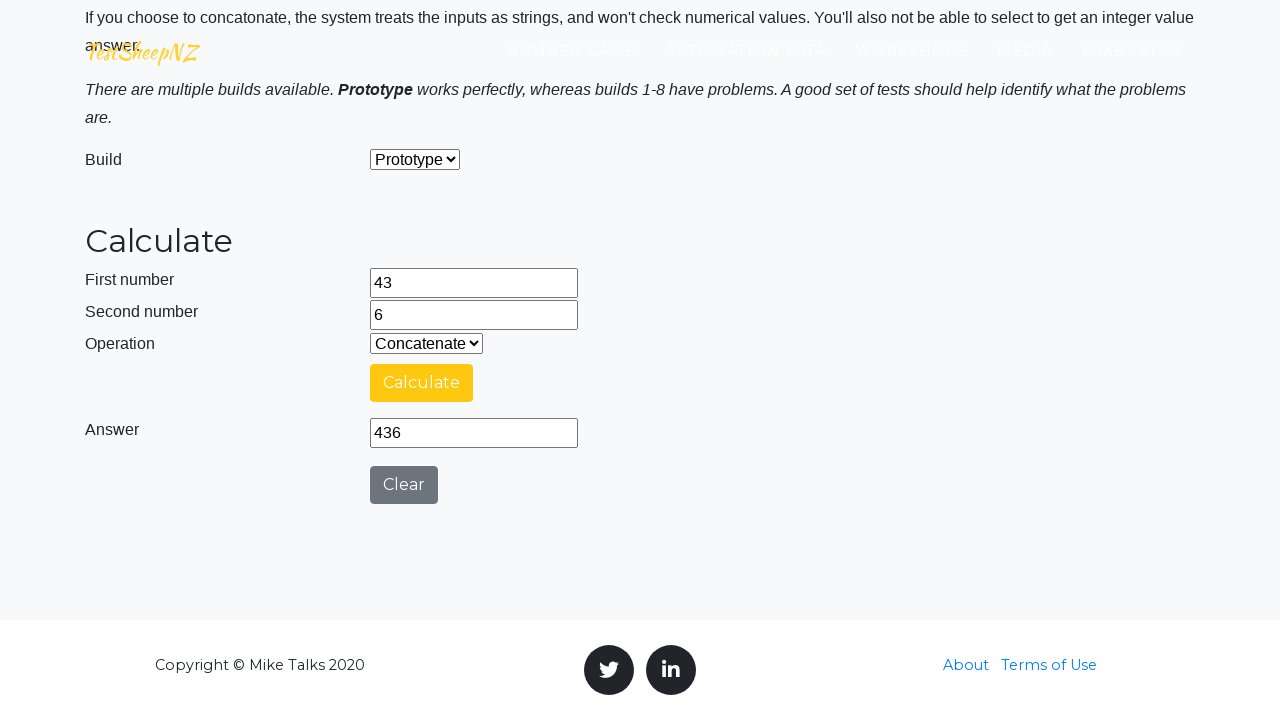

Verified concatenation result: 43 concatenated with 6 = 436
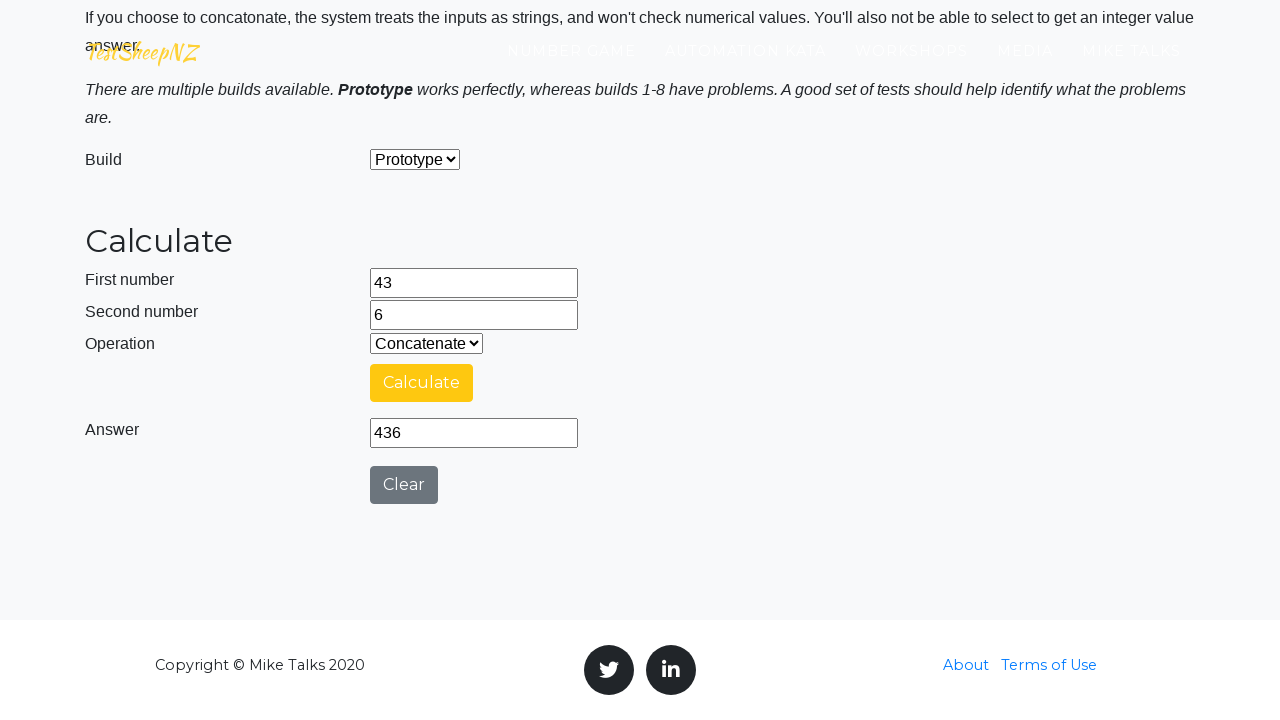

Clicked clear button at (404, 485) on #clearButton
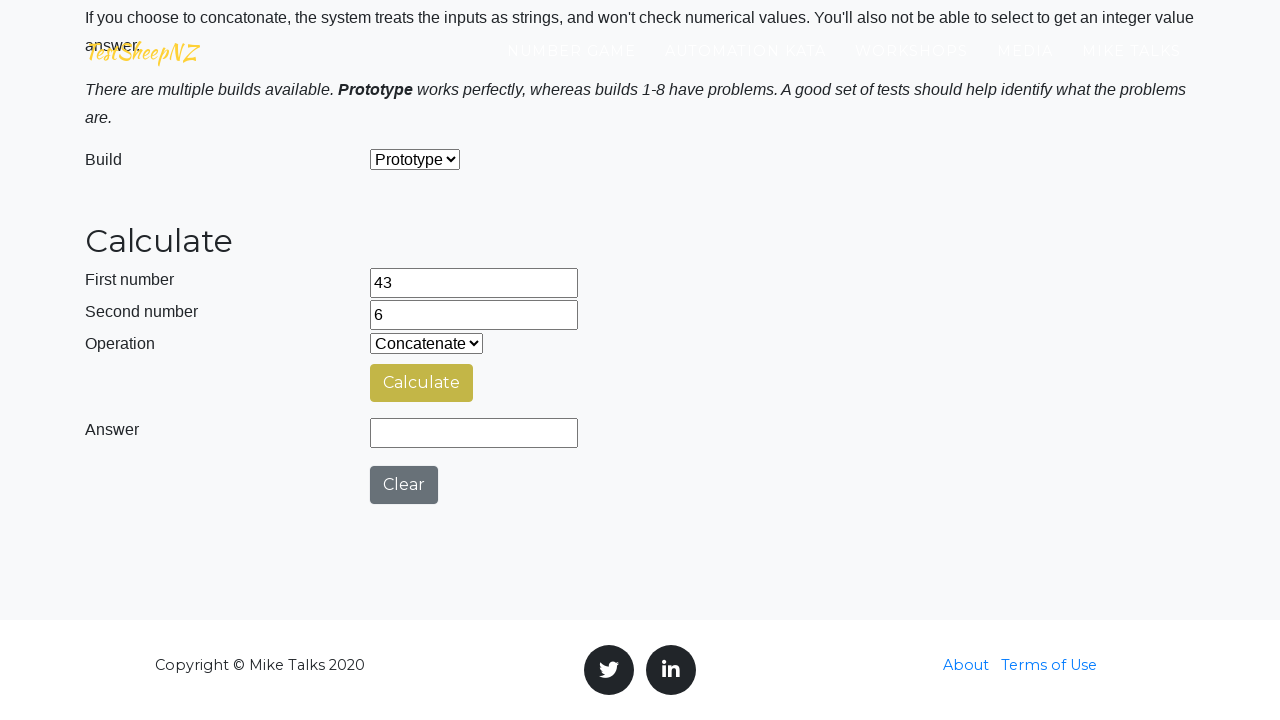

Cleared number1 field on #number1Field
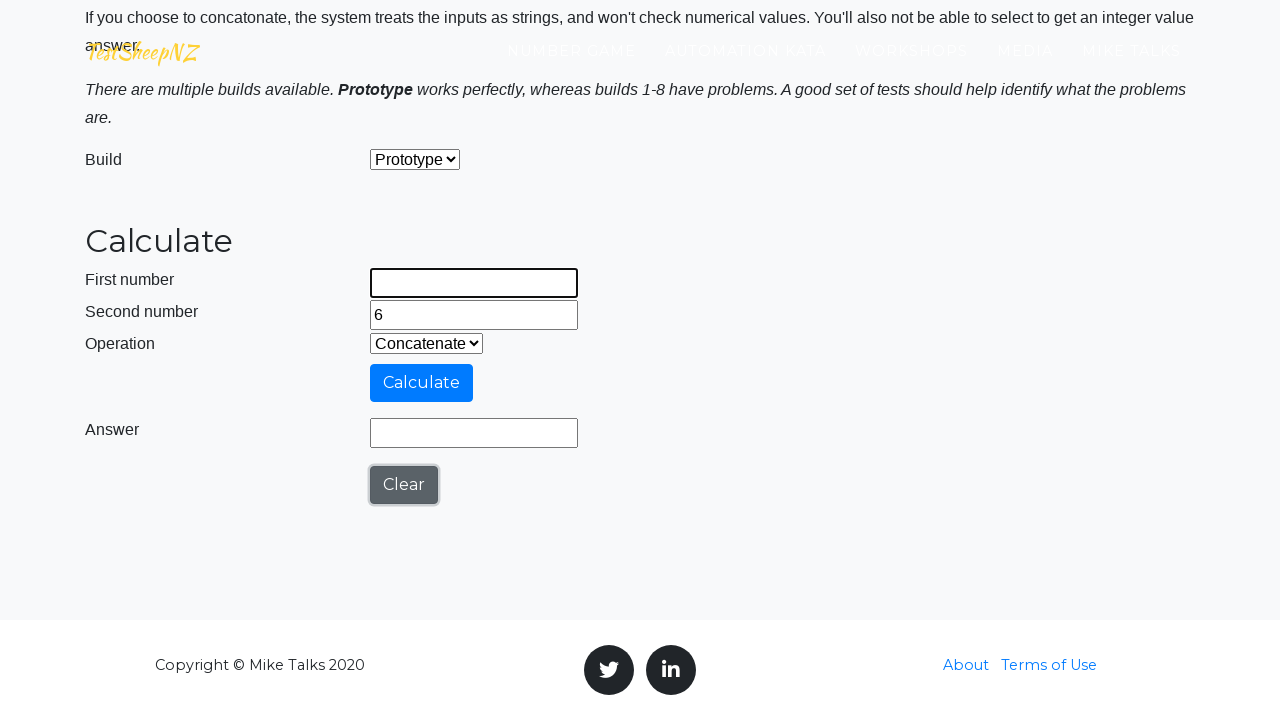

Cleared number2 field on #number2Field
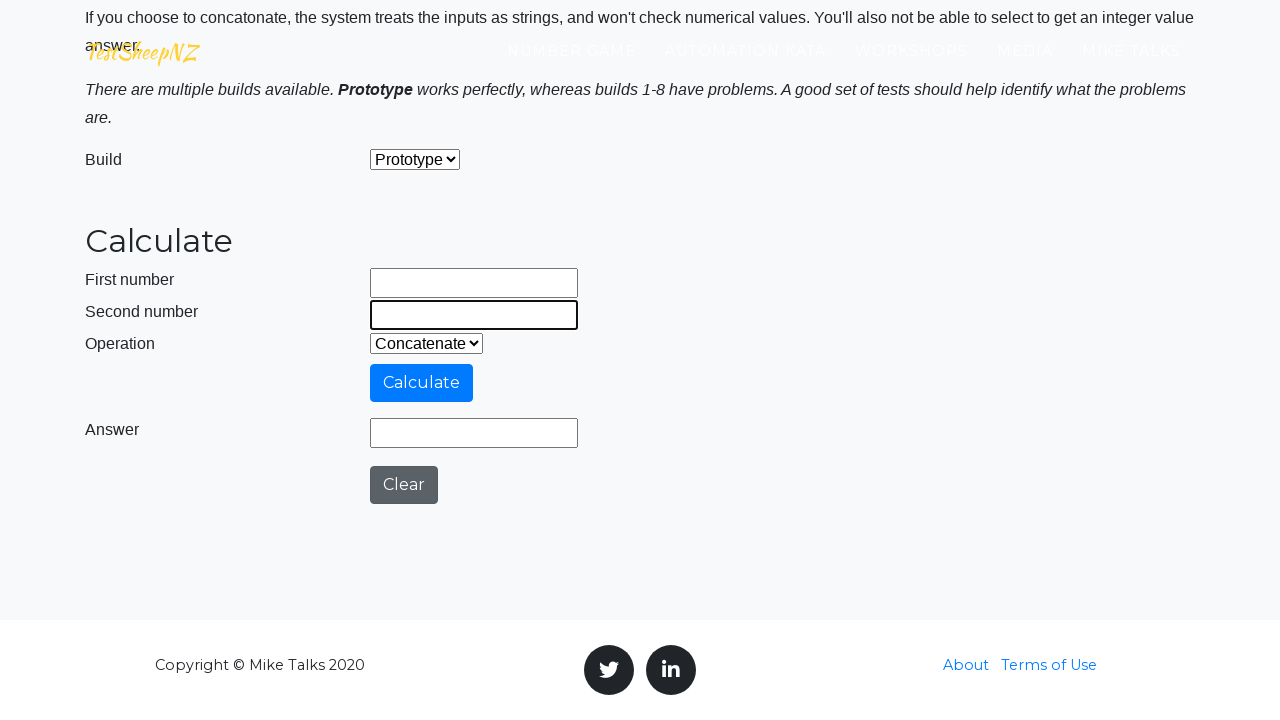

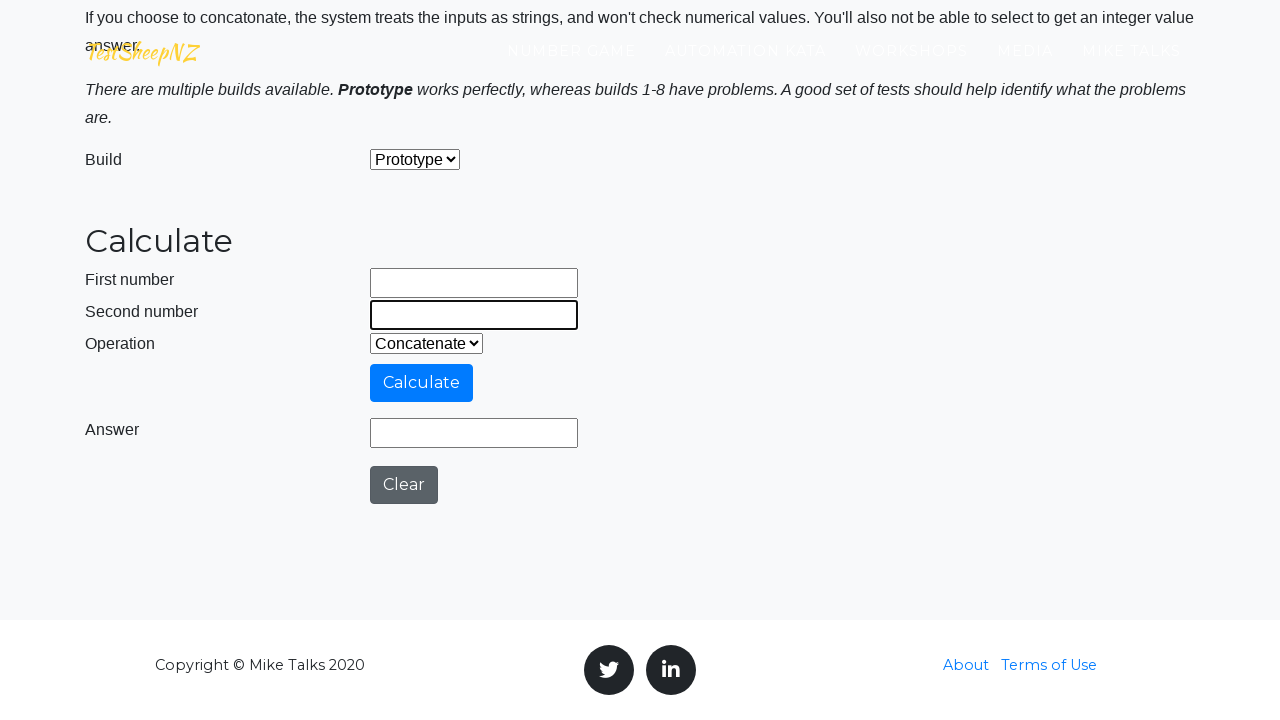